Navigates to a table page and selectively clicks checkboxes for rows where the gender column contains "Male"

Starting URL: https://vins-udemy.s3.amazonaws.com/java/html/java8-stream-table.html

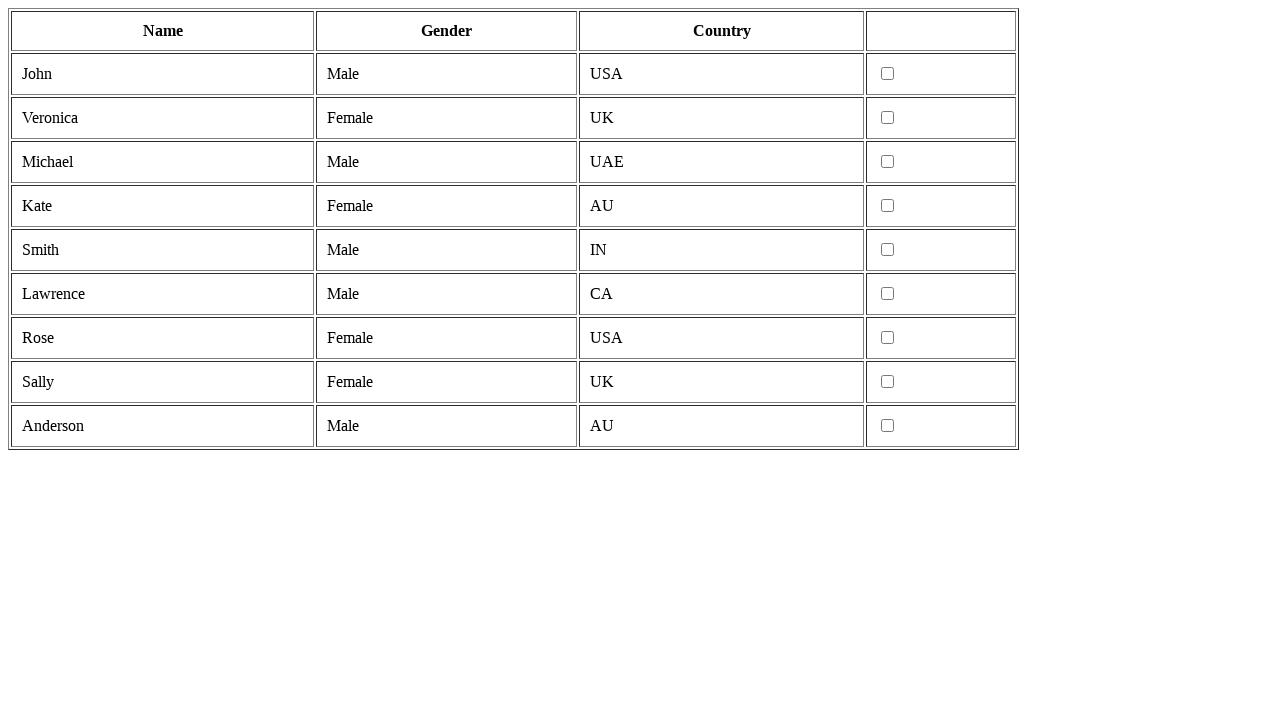

Navigated to table page
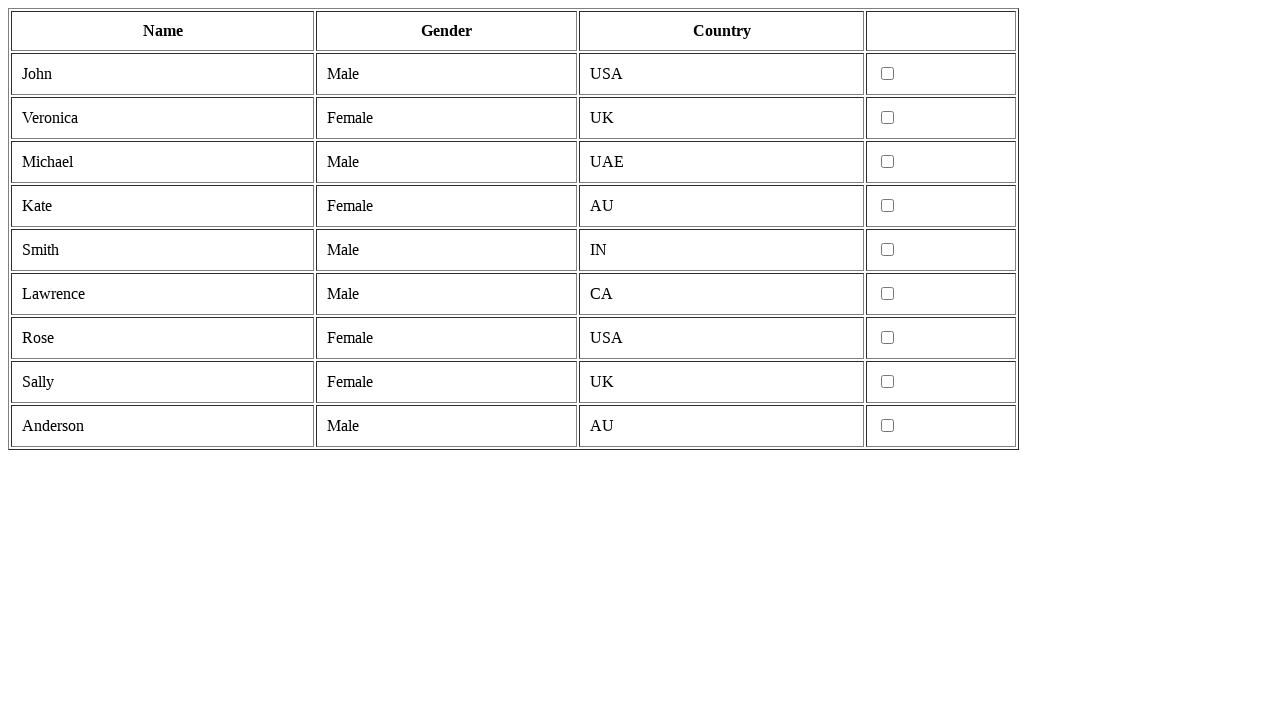

Located all table rows
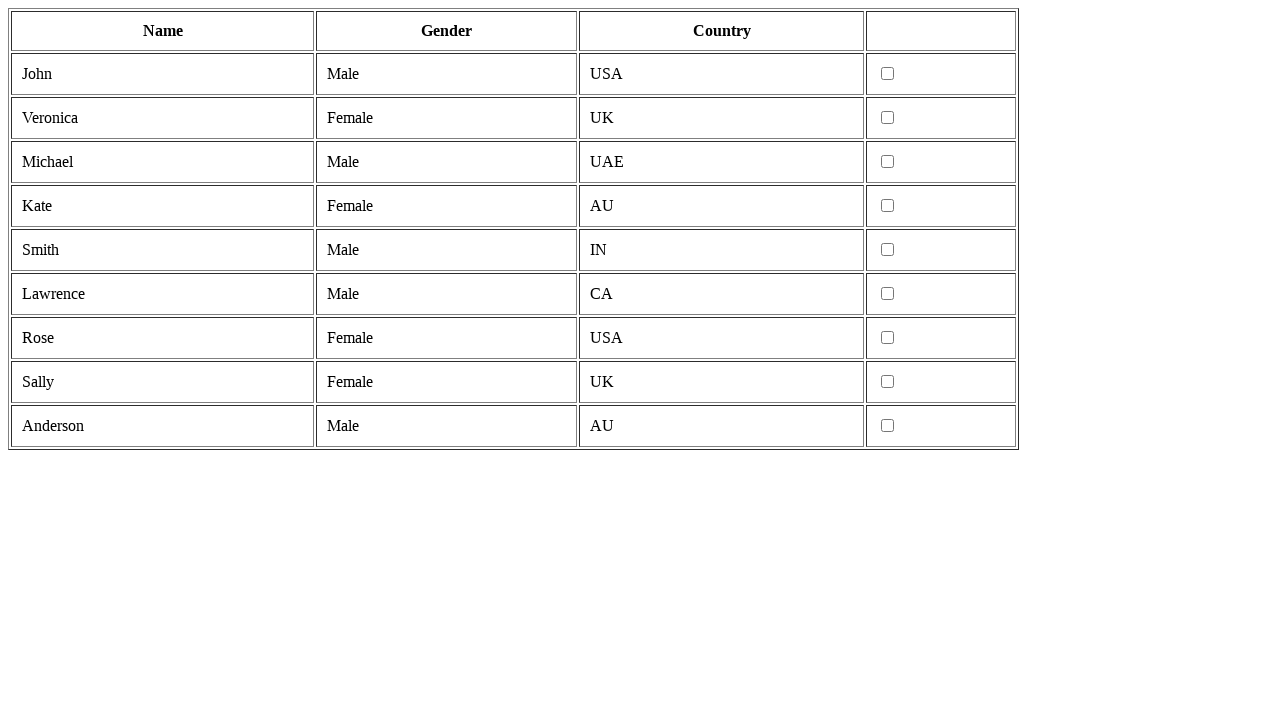

Checked for header cells in row
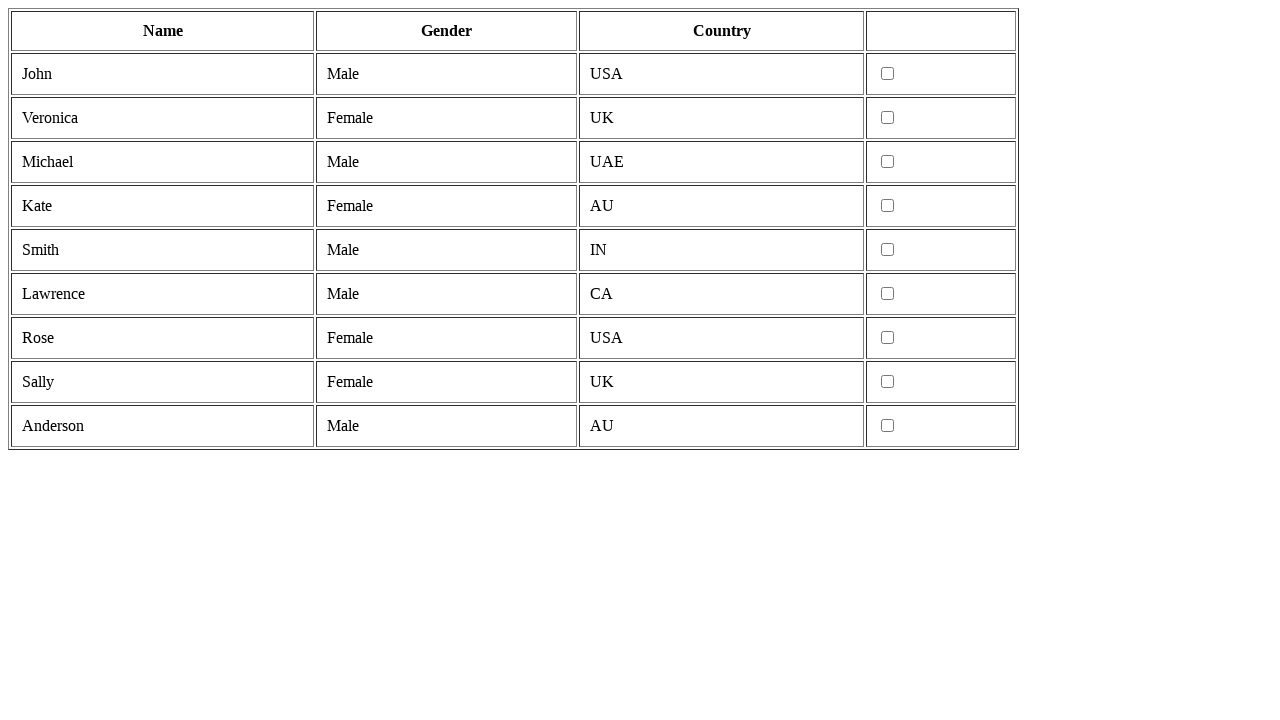

Checked for header cells in row
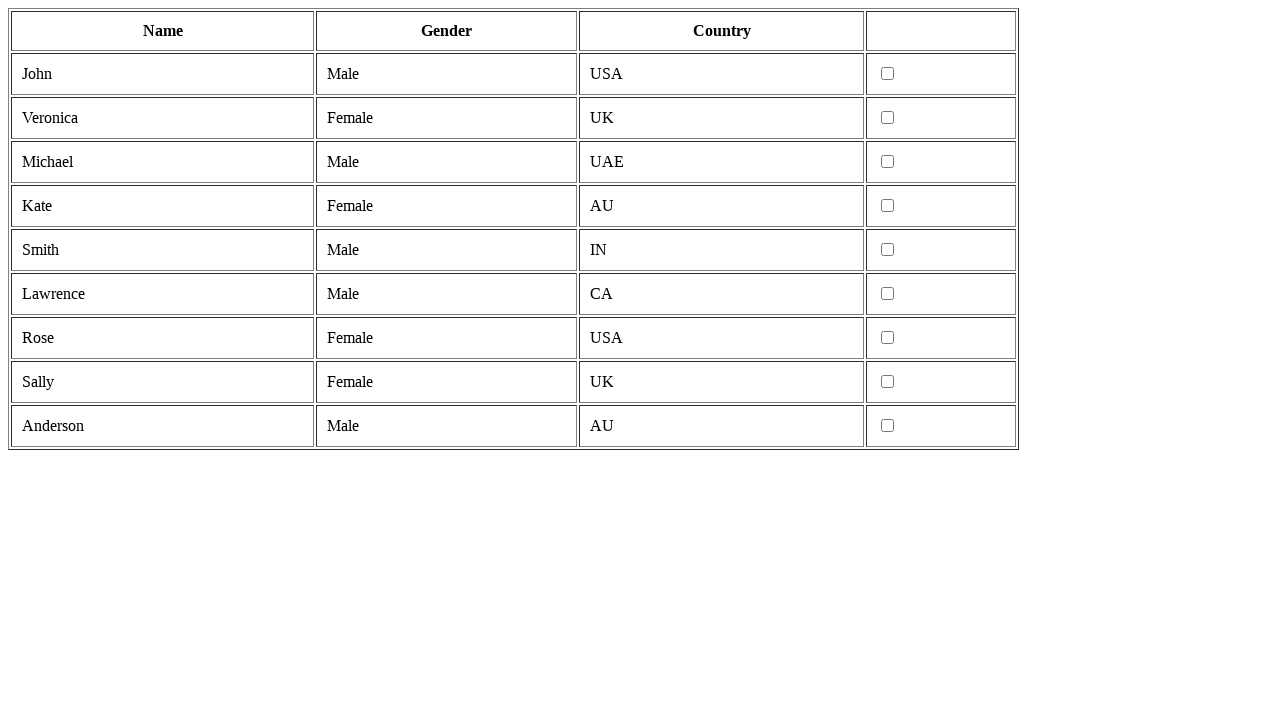

Located all cells in data row
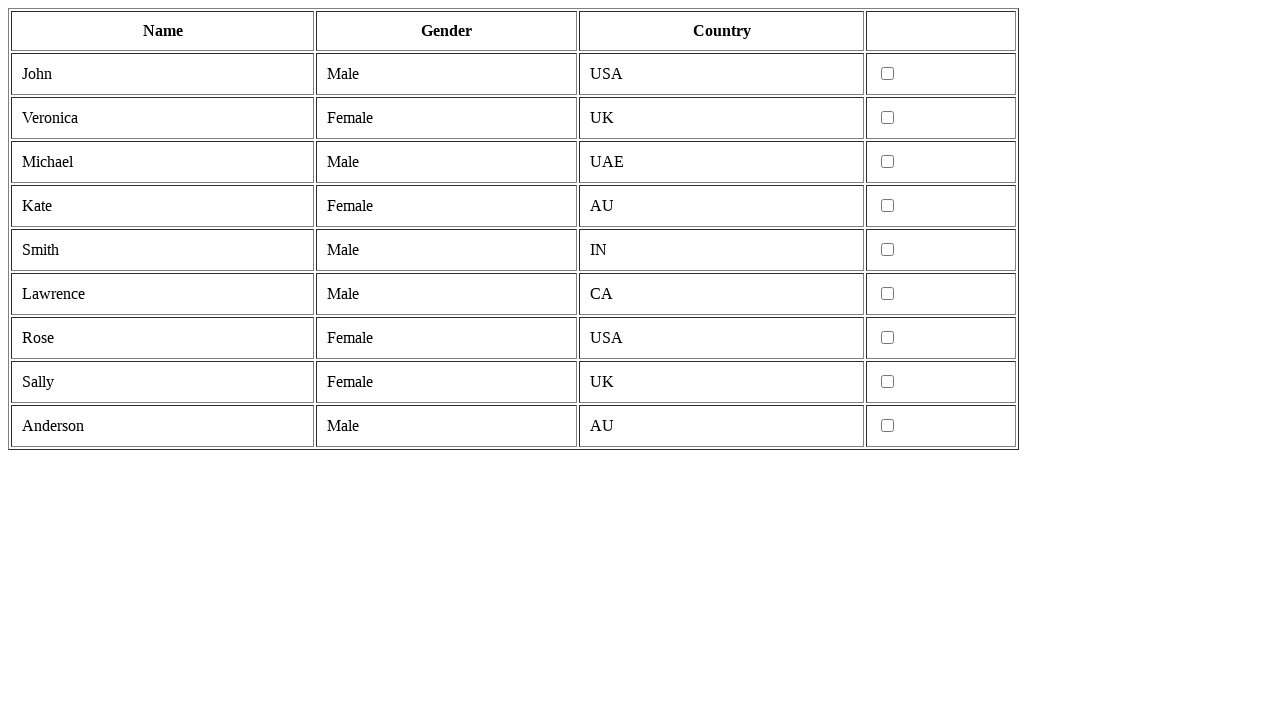

Retrieved gender value: Male
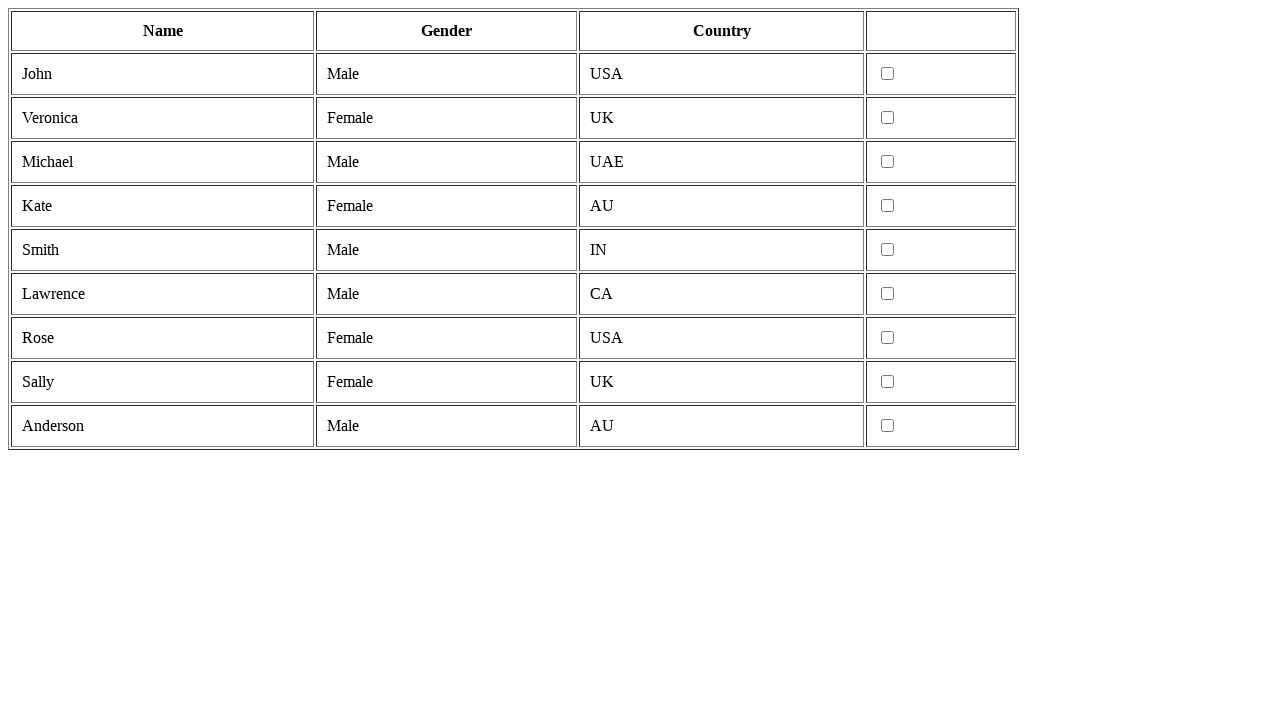

Located checkbox for Male row
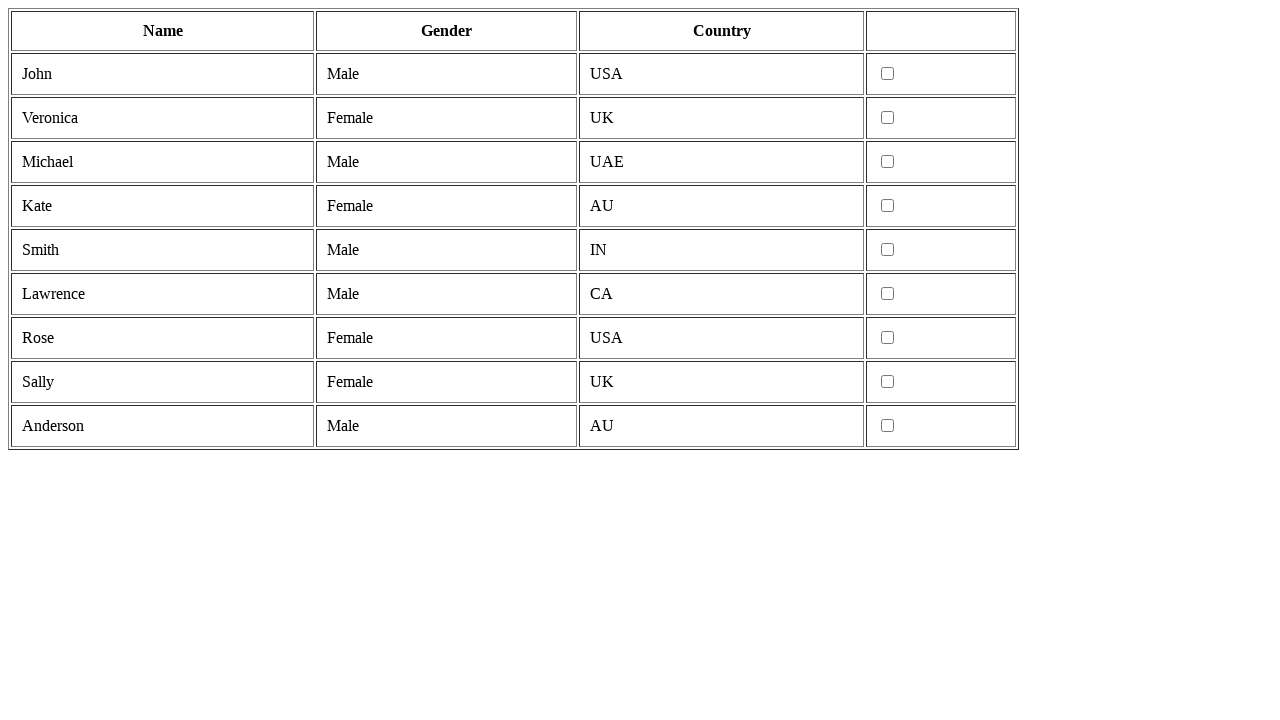

Clicked checkbox for Male row at (888, 74) on tr >> nth=1 >> td >> nth=3 >> input
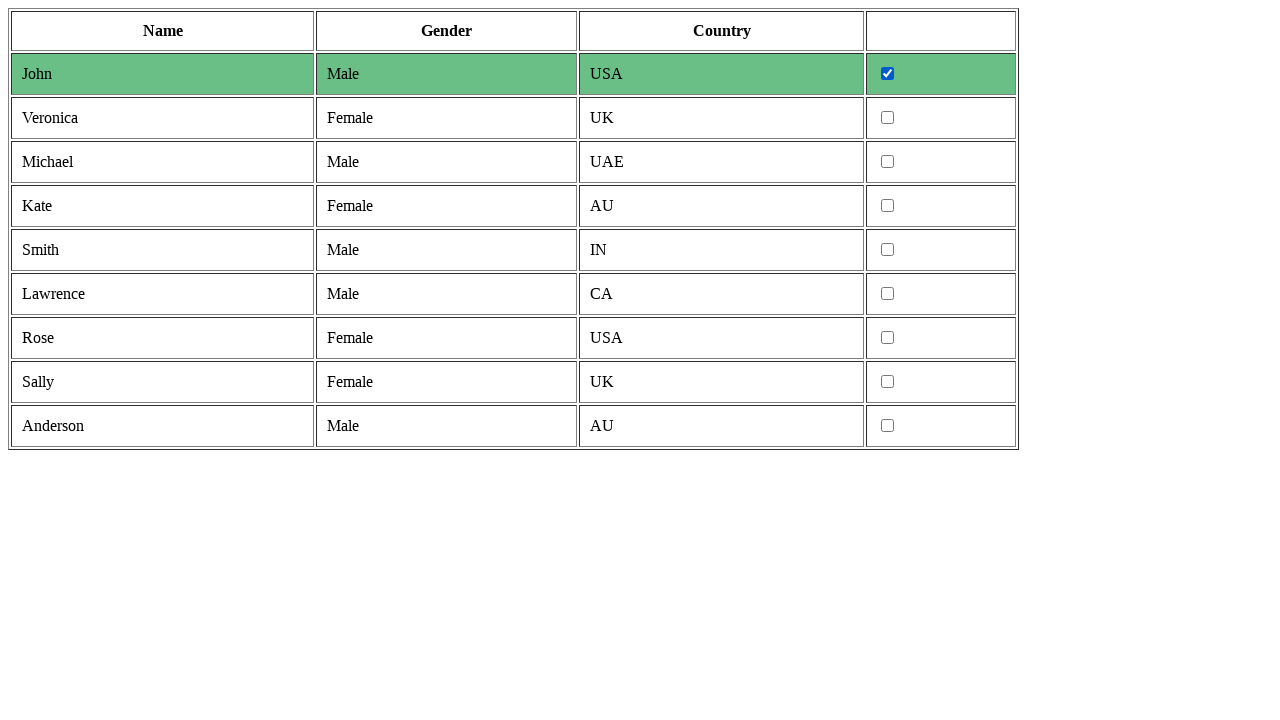

Checked for header cells in row
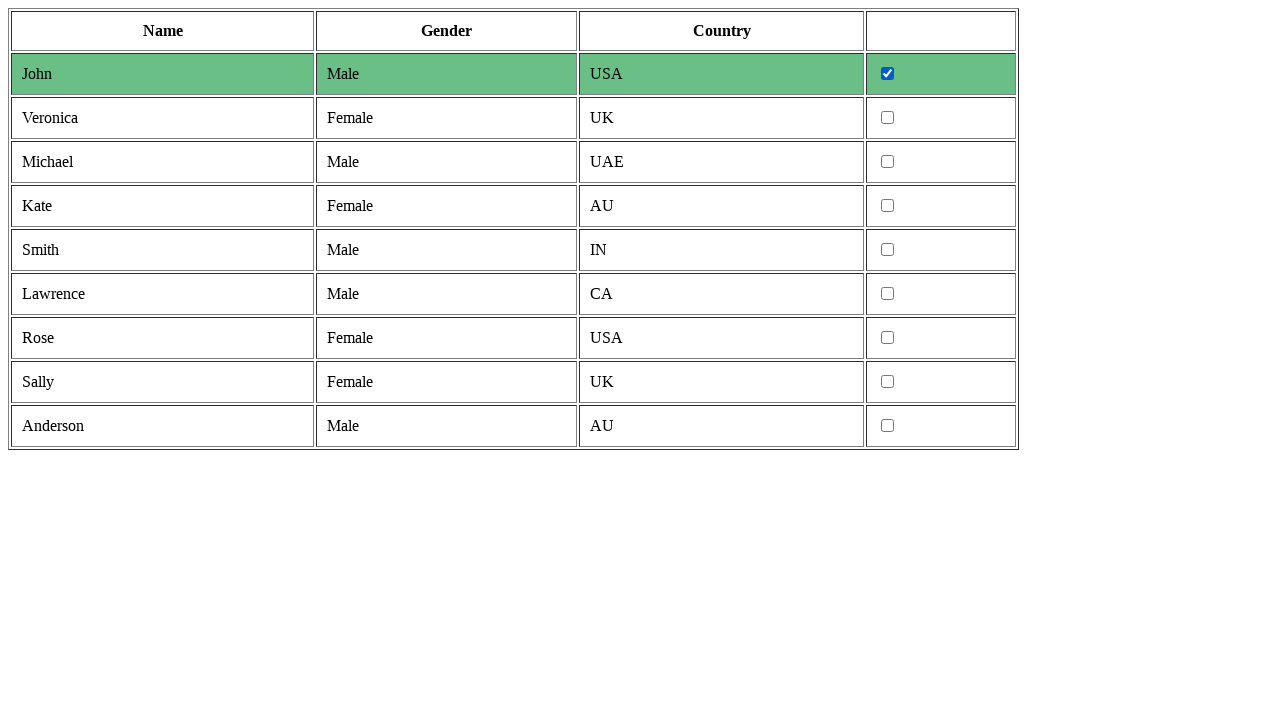

Located all cells in data row
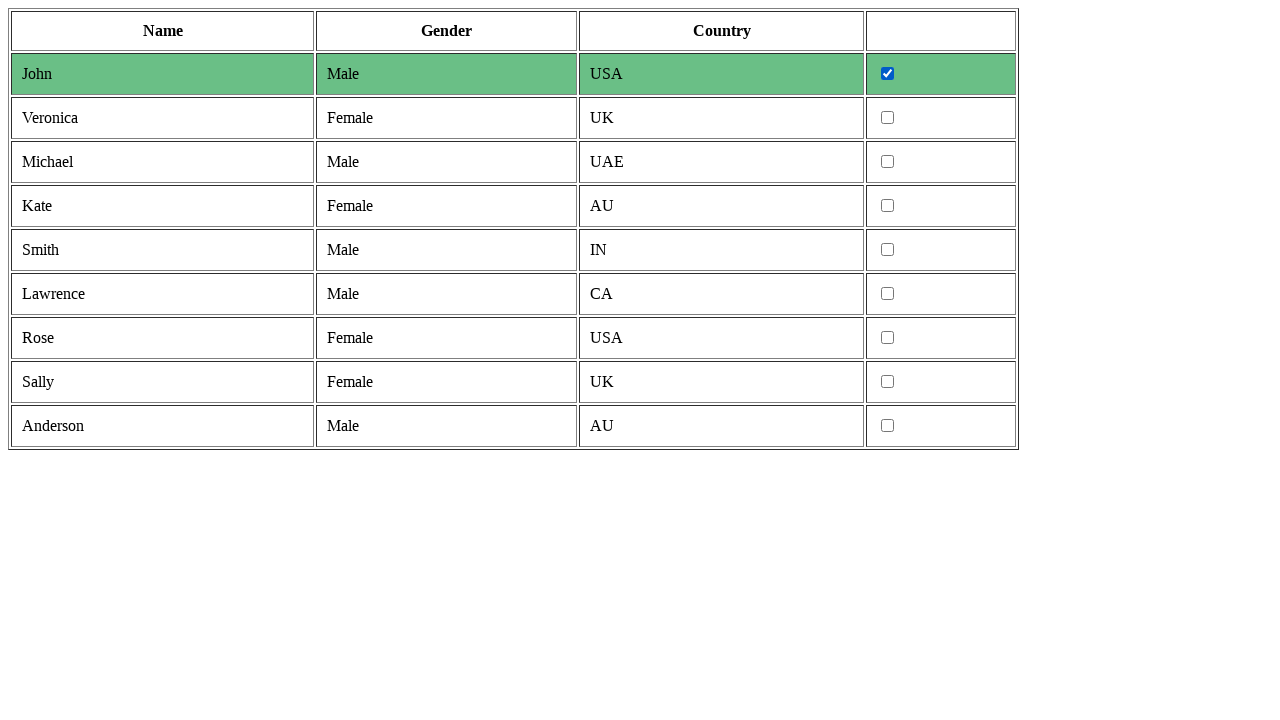

Retrieved gender value: Female
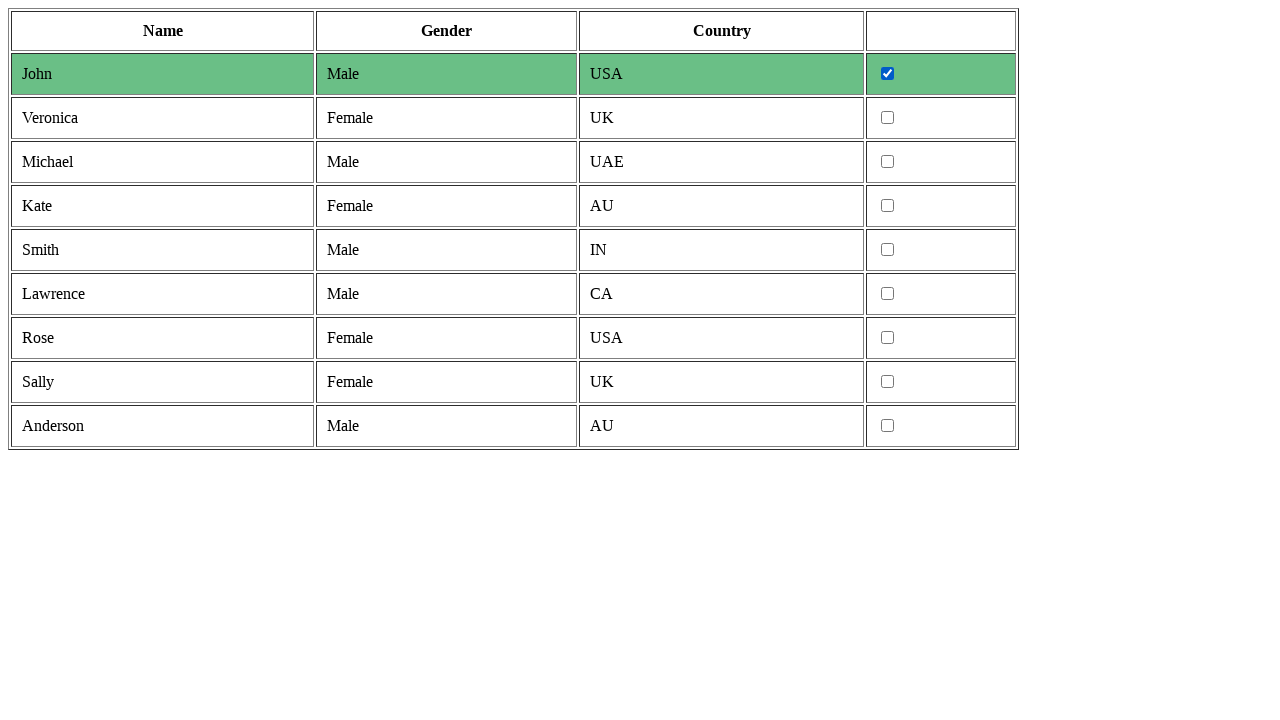

Checked for header cells in row
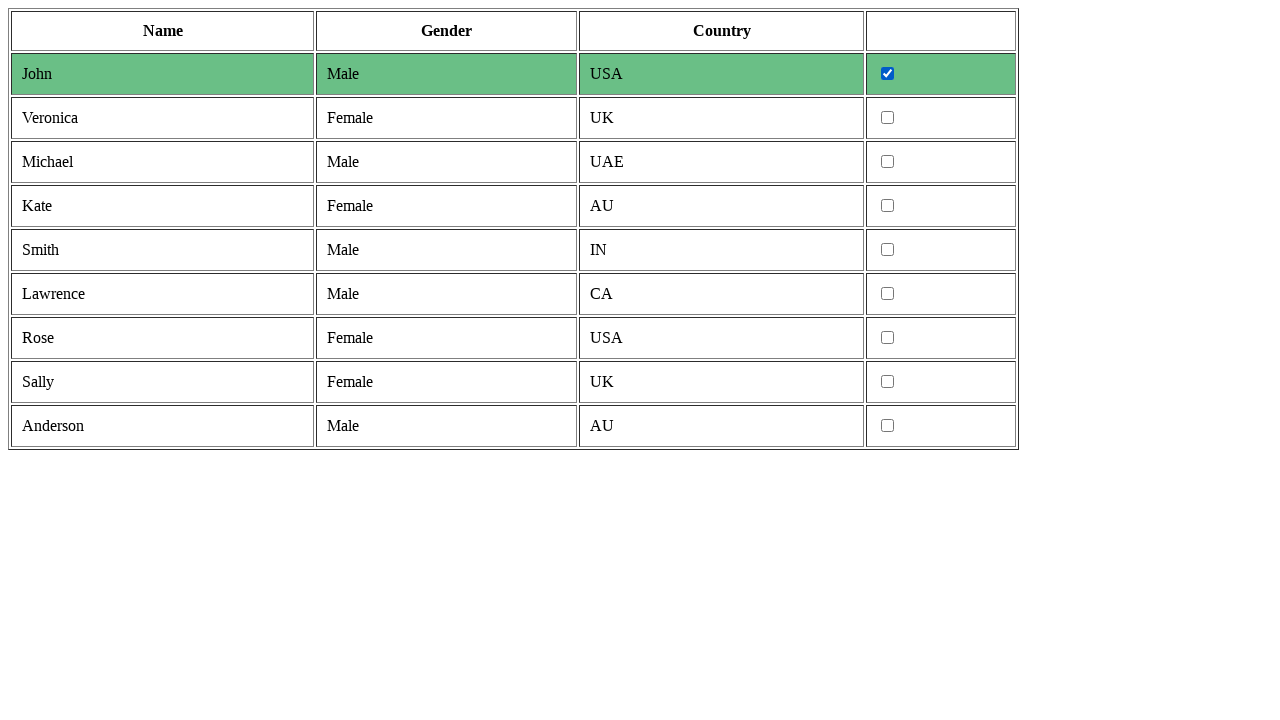

Located all cells in data row
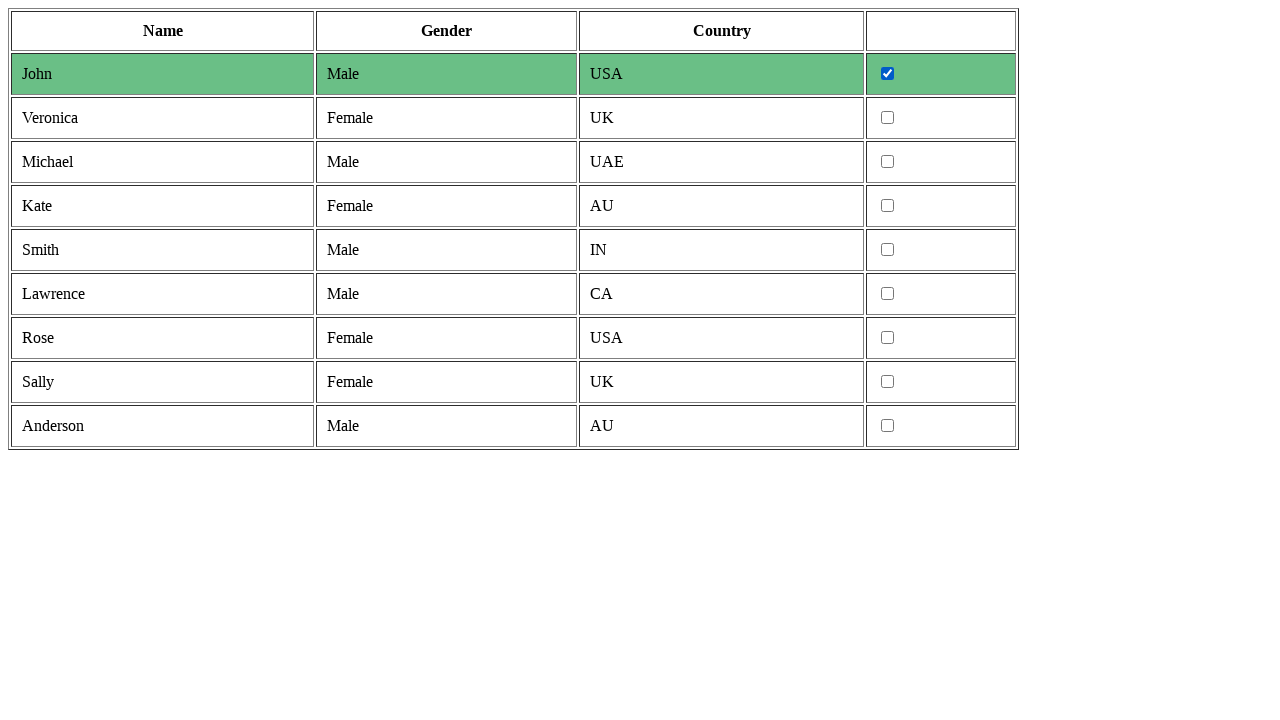

Retrieved gender value: Male
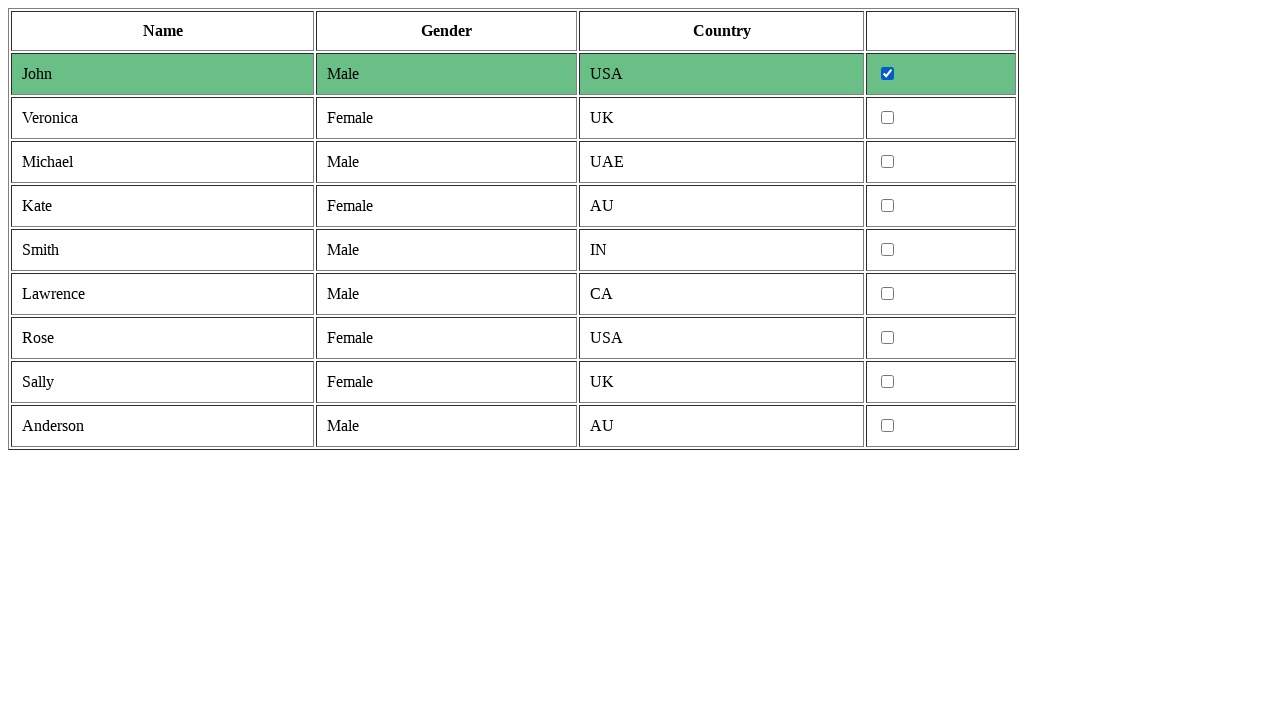

Located checkbox for Male row
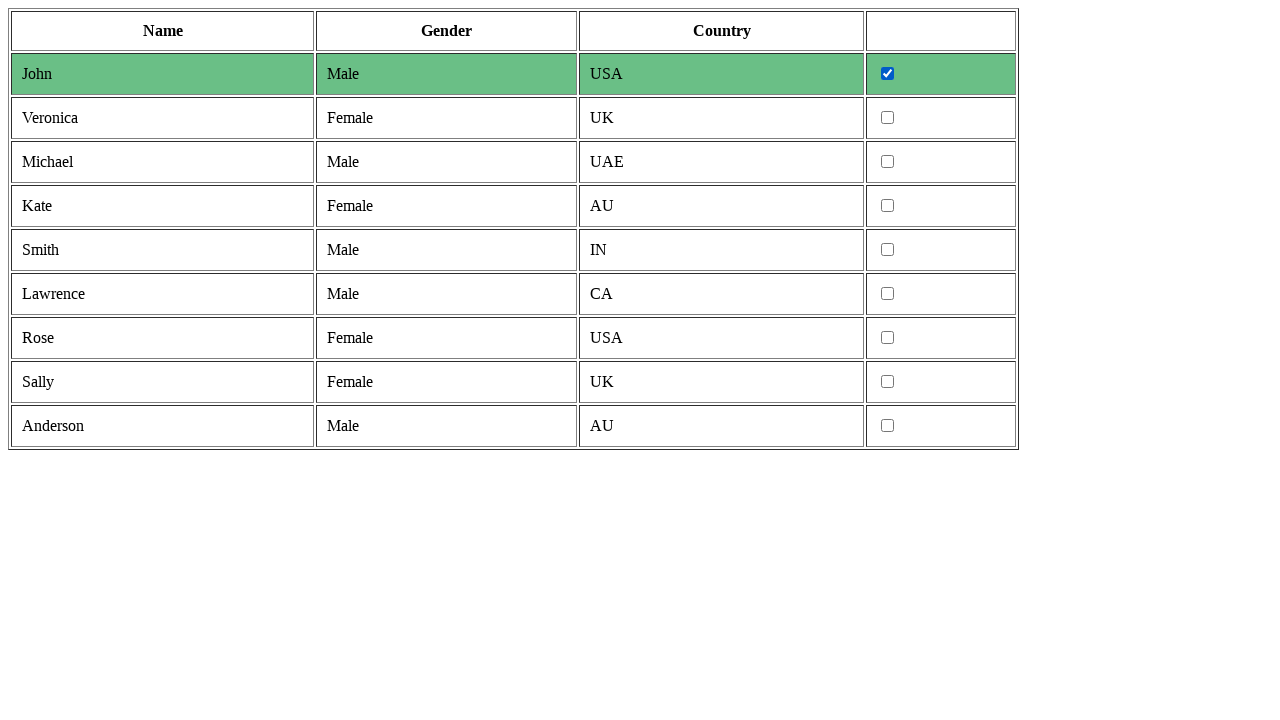

Clicked checkbox for Male row at (888, 162) on tr >> nth=3 >> td >> nth=3 >> input
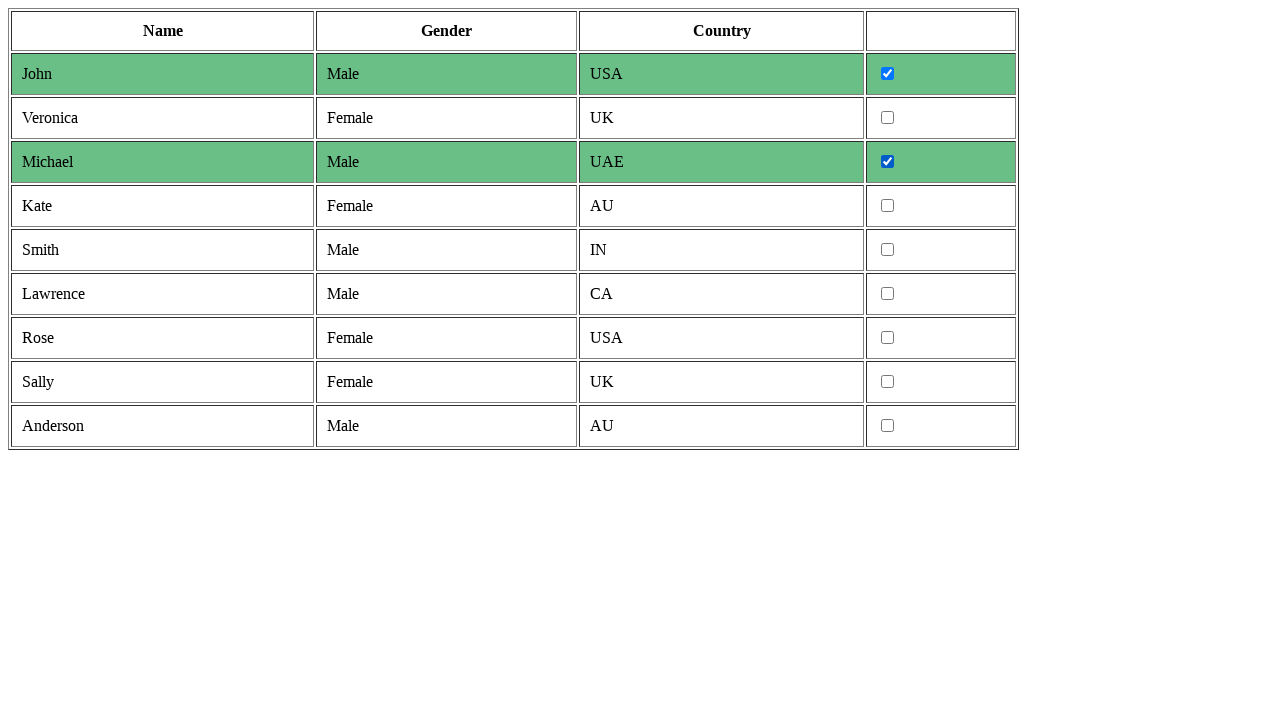

Checked for header cells in row
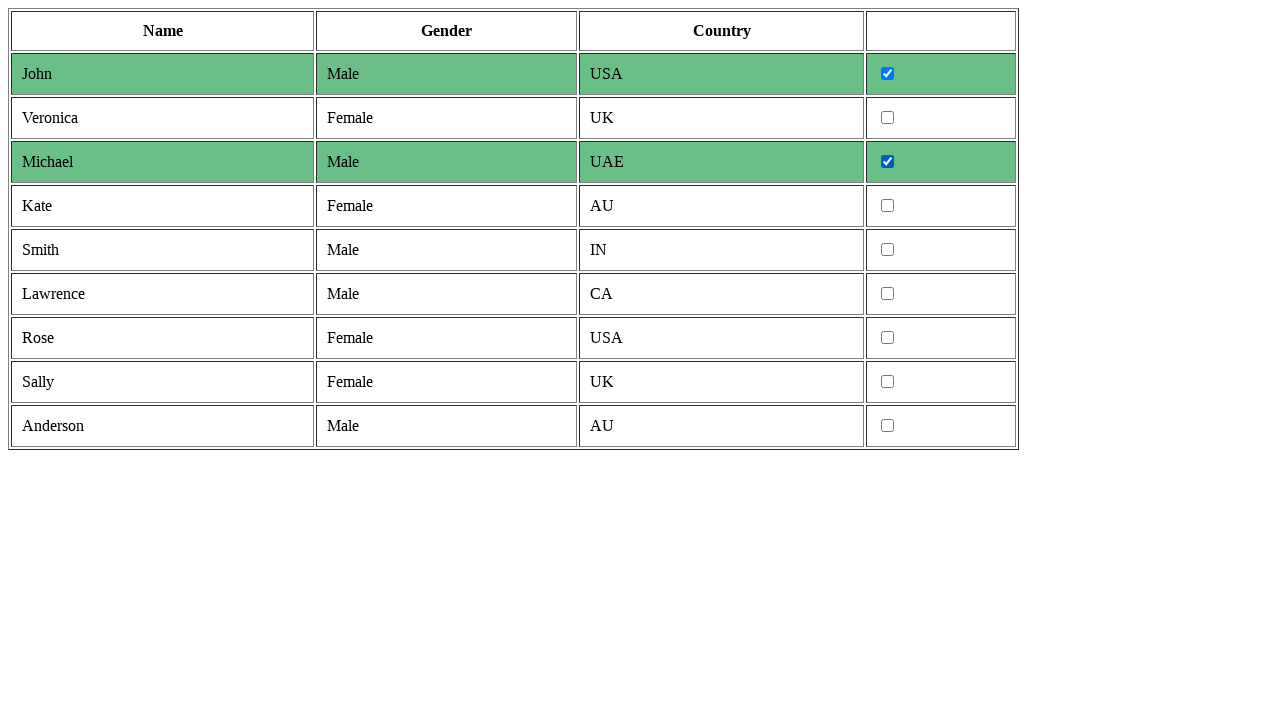

Located all cells in data row
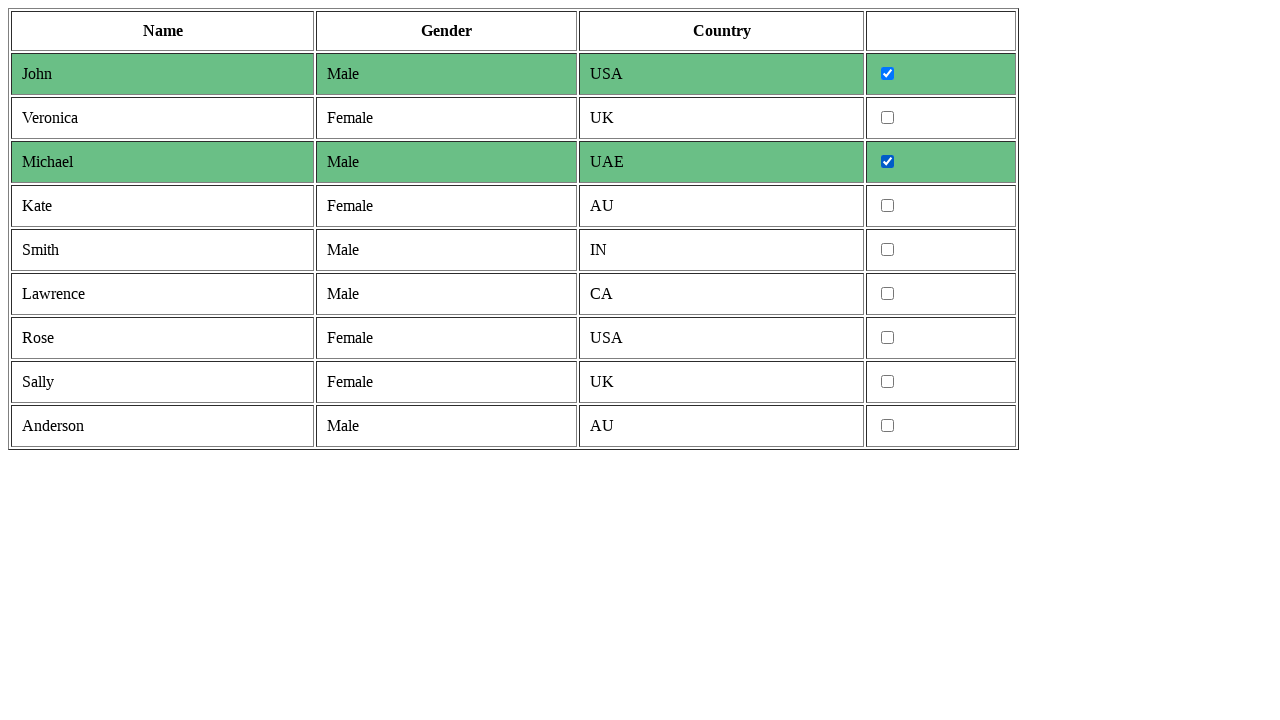

Retrieved gender value: Female
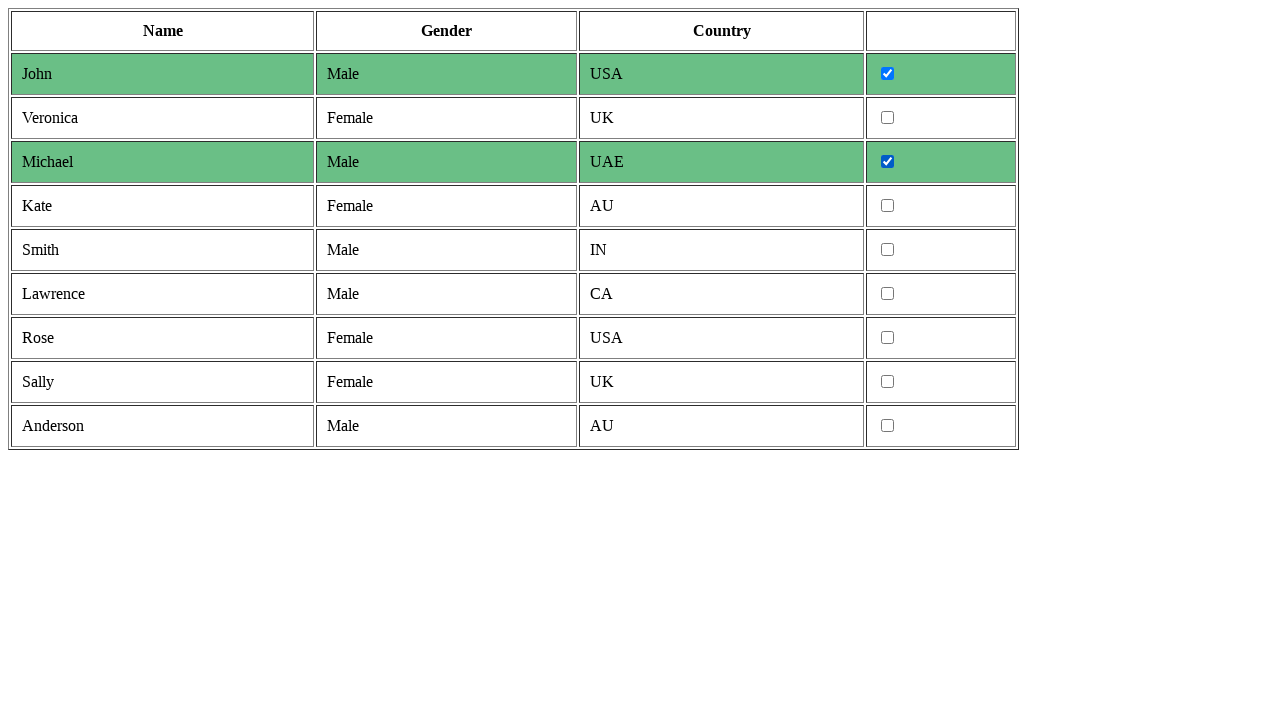

Checked for header cells in row
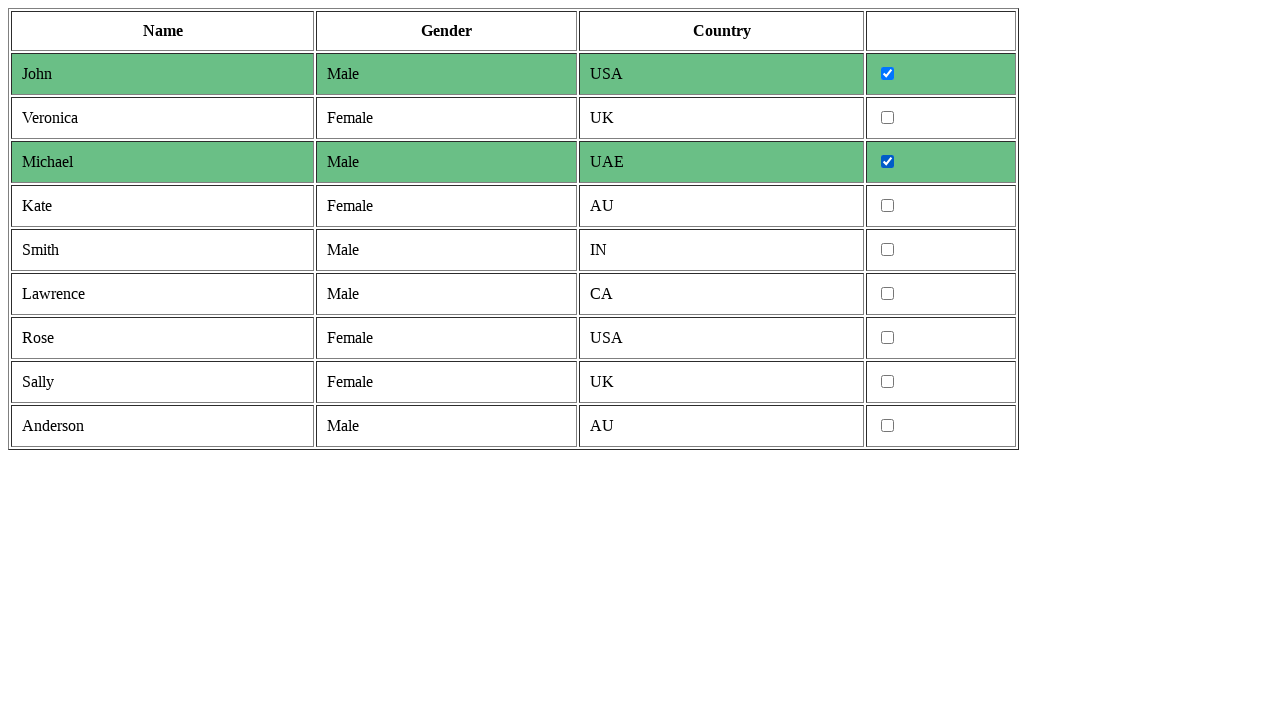

Located all cells in data row
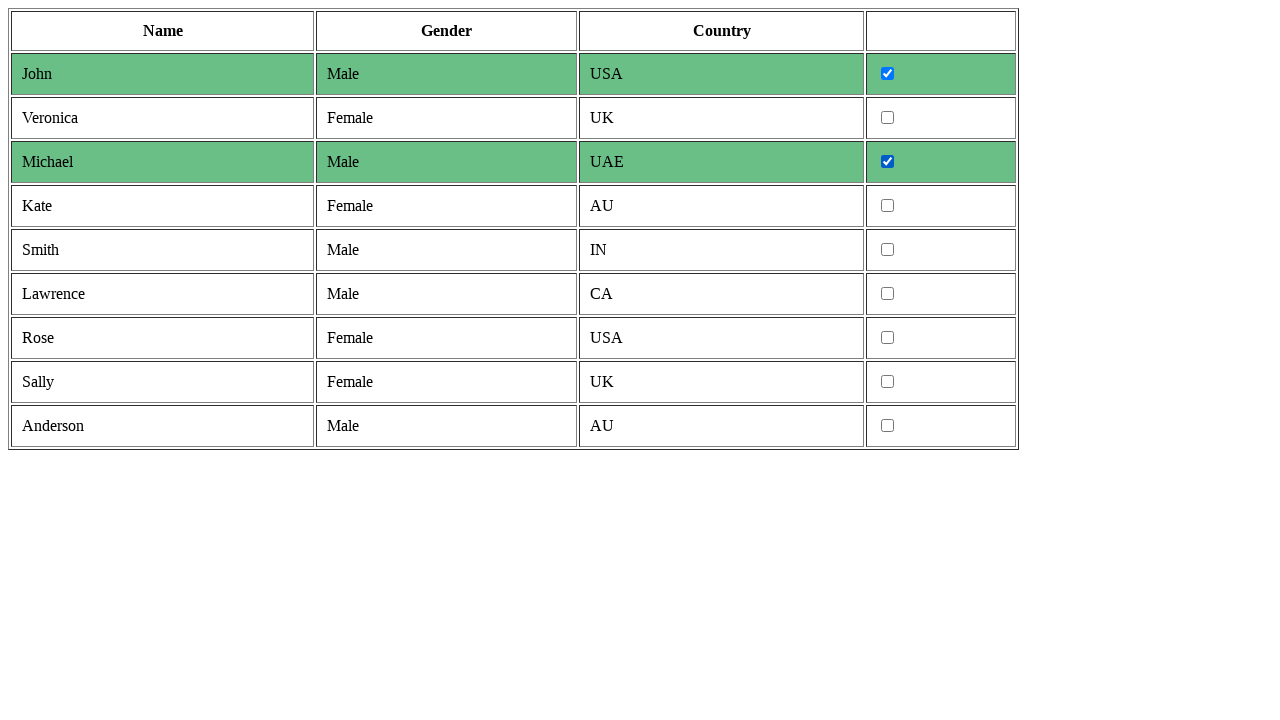

Retrieved gender value: Male
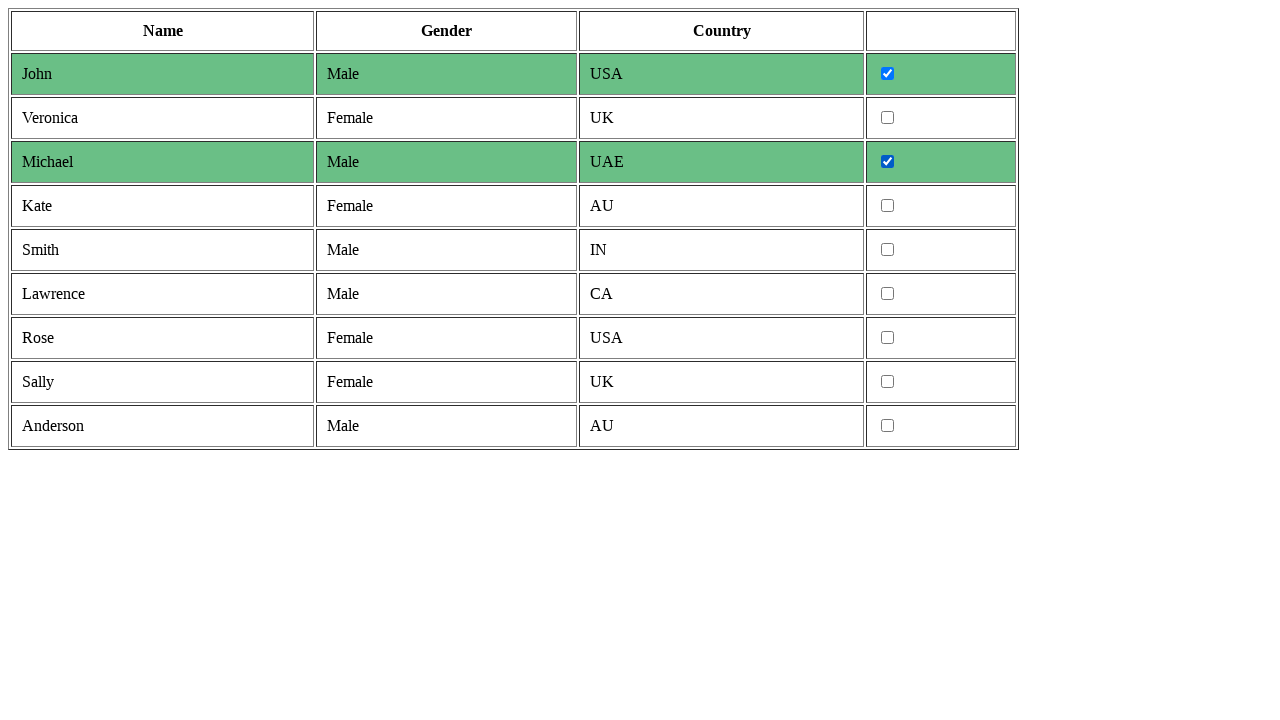

Located checkbox for Male row
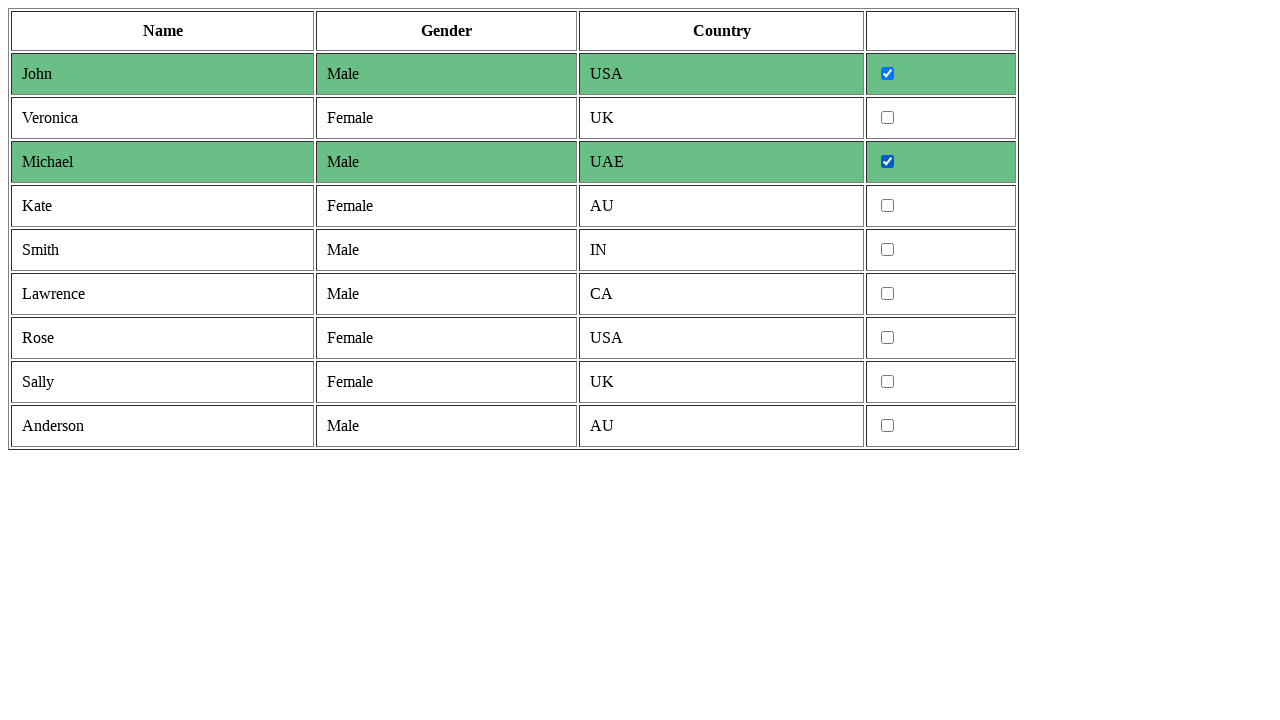

Clicked checkbox for Male row at (888, 250) on tr >> nth=5 >> td >> nth=3 >> input
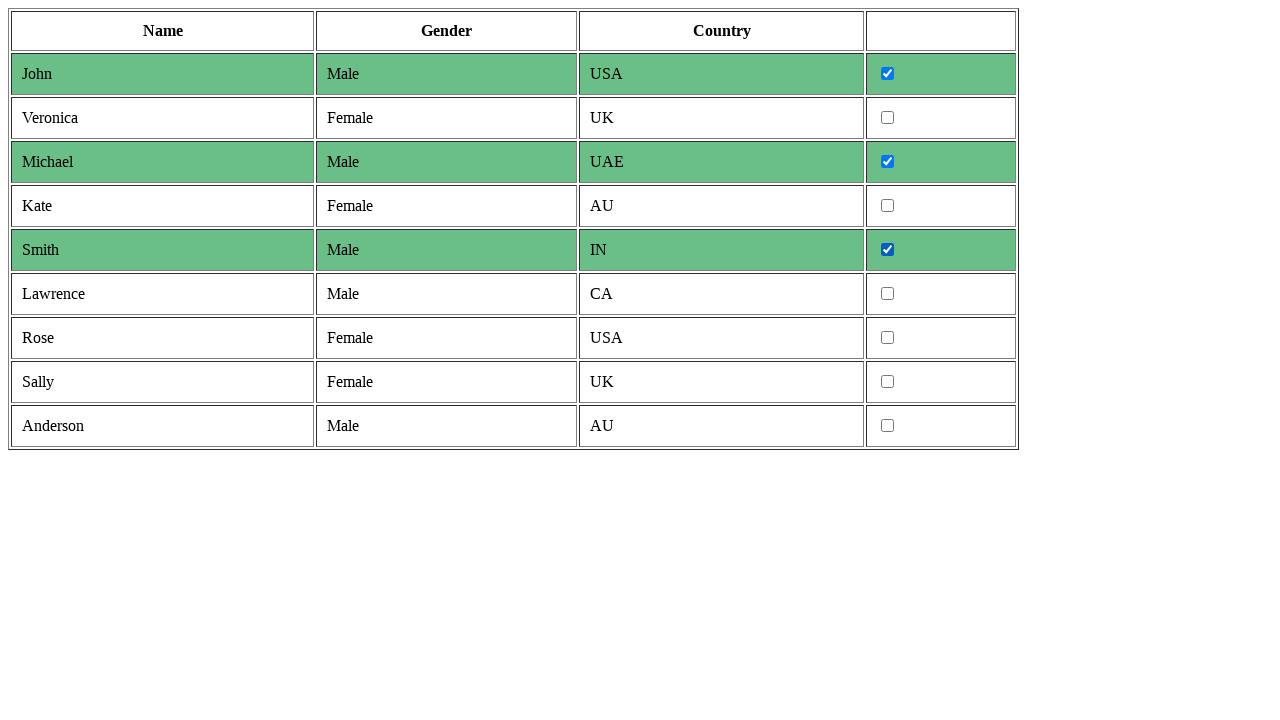

Checked for header cells in row
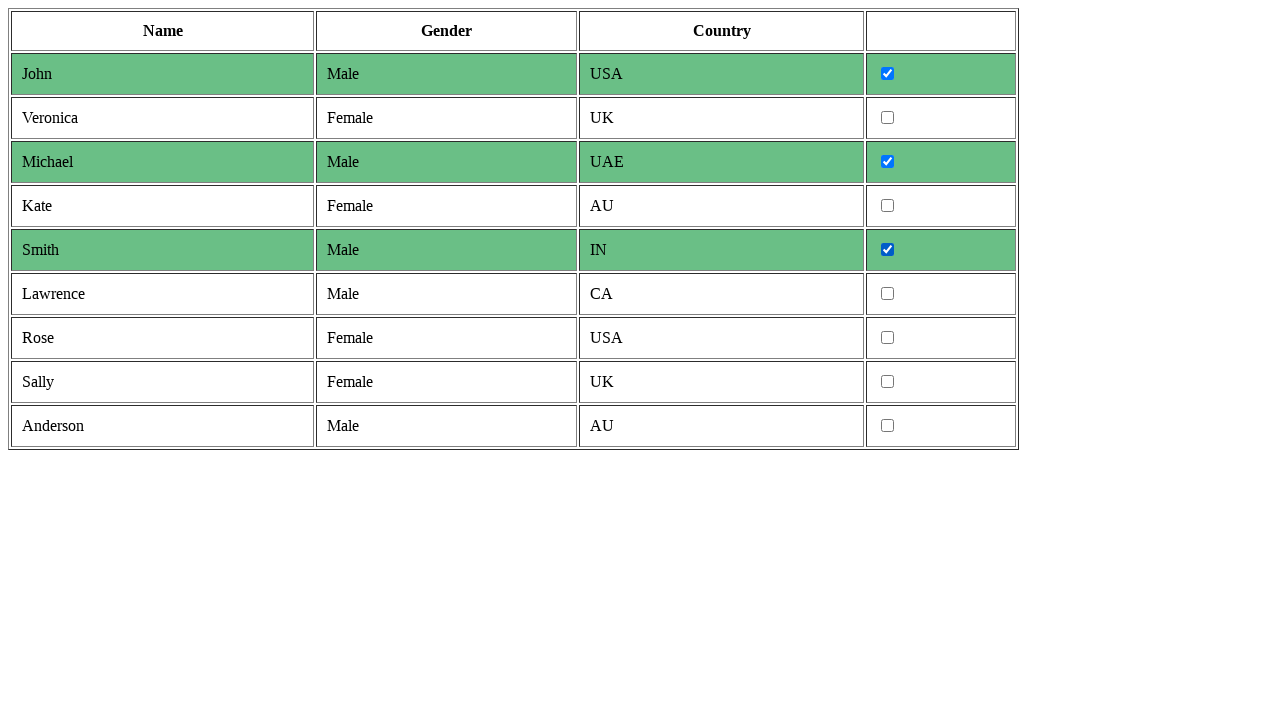

Located all cells in data row
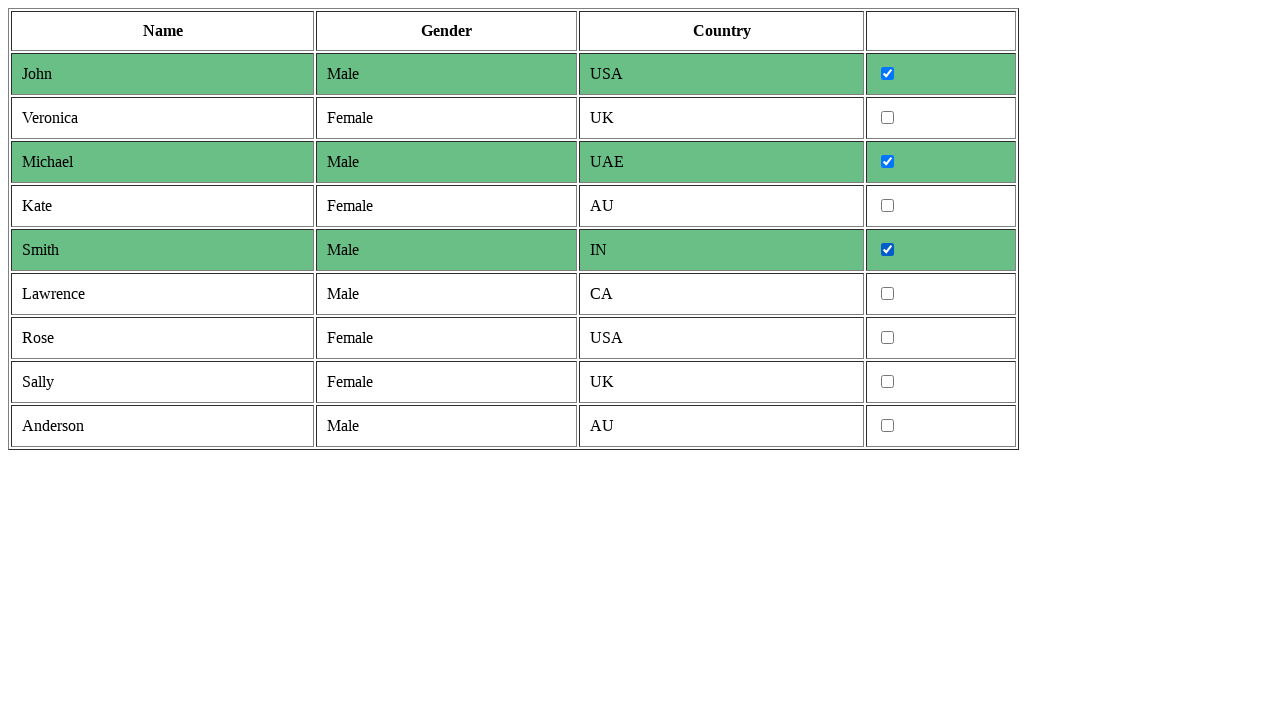

Retrieved gender value: Male
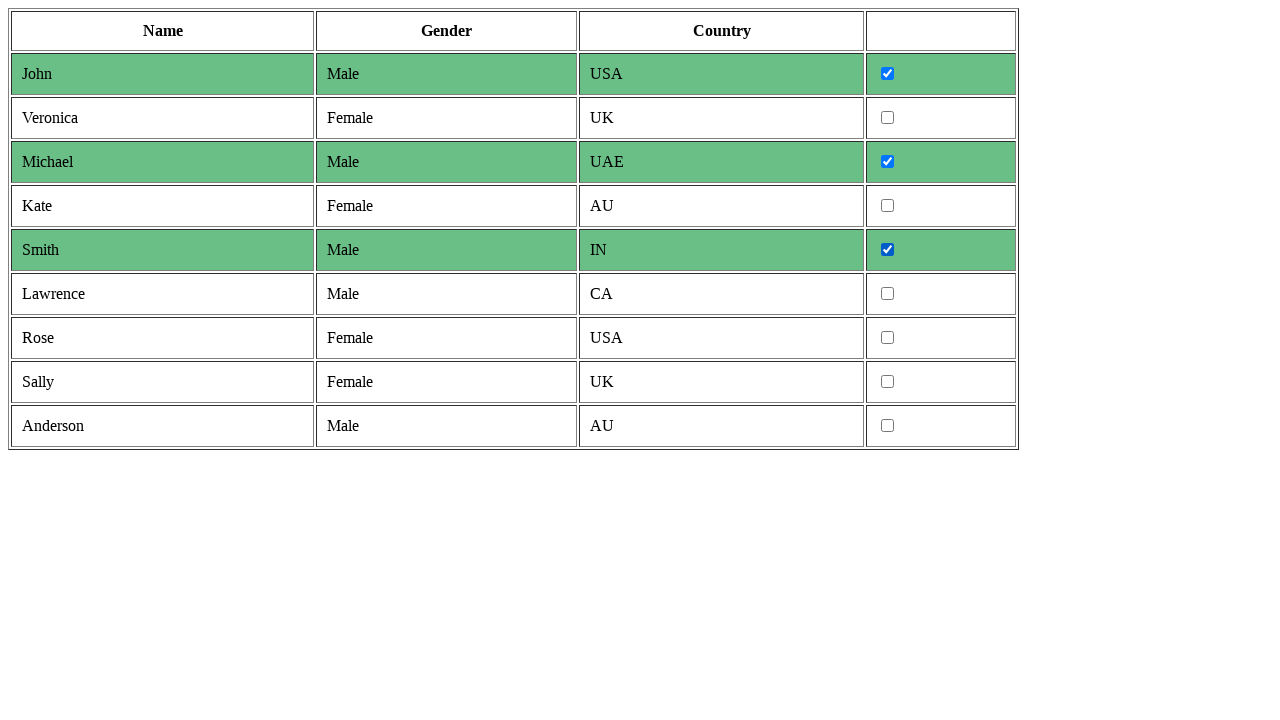

Located checkbox for Male row
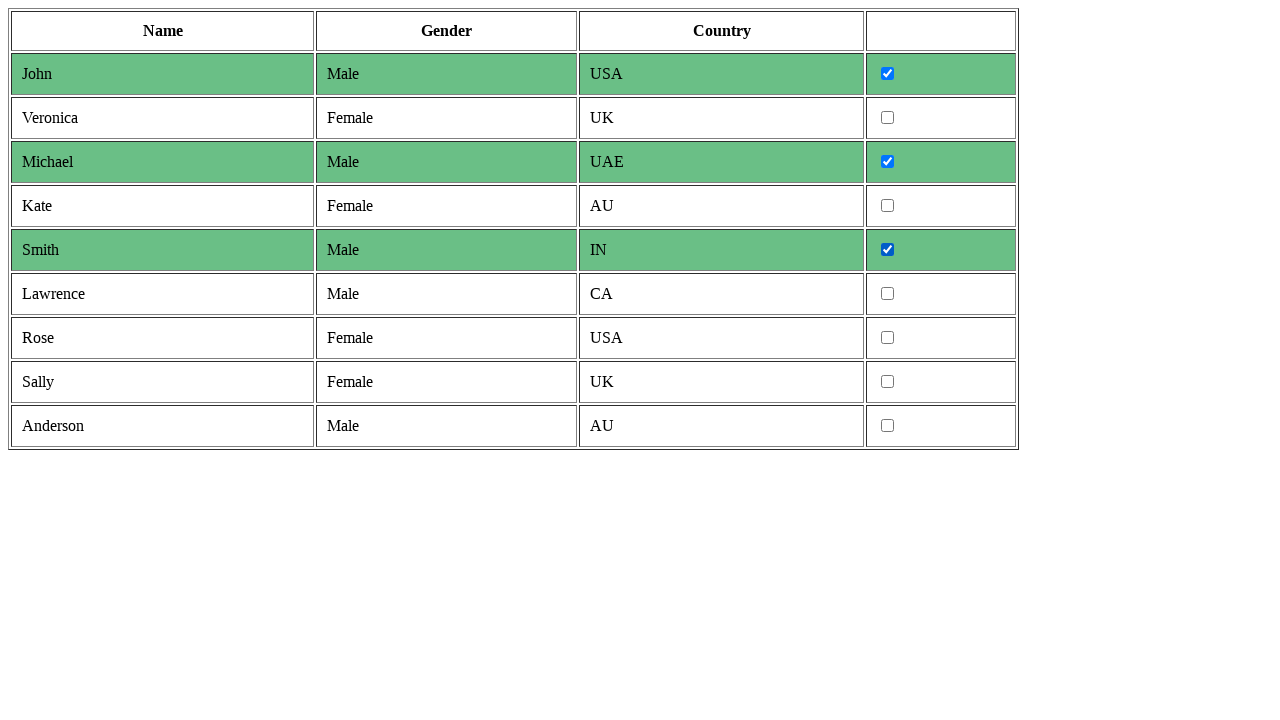

Clicked checkbox for Male row at (888, 294) on tr >> nth=6 >> td >> nth=3 >> input
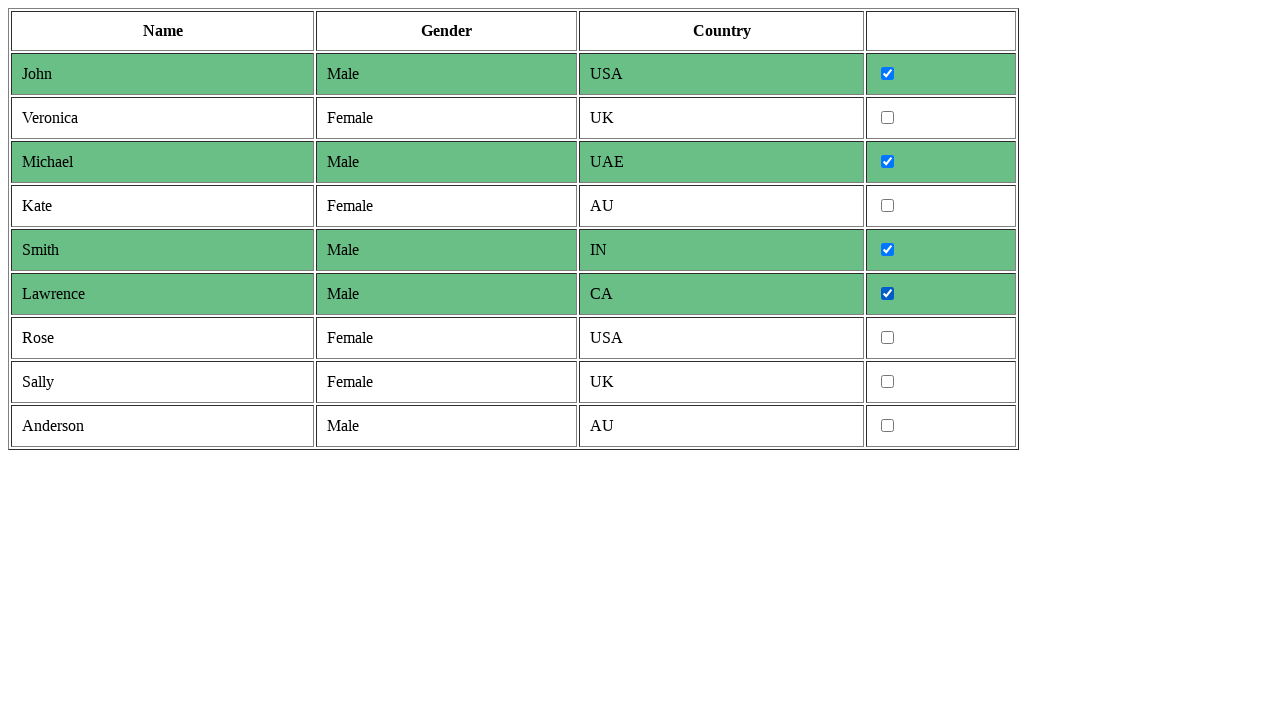

Checked for header cells in row
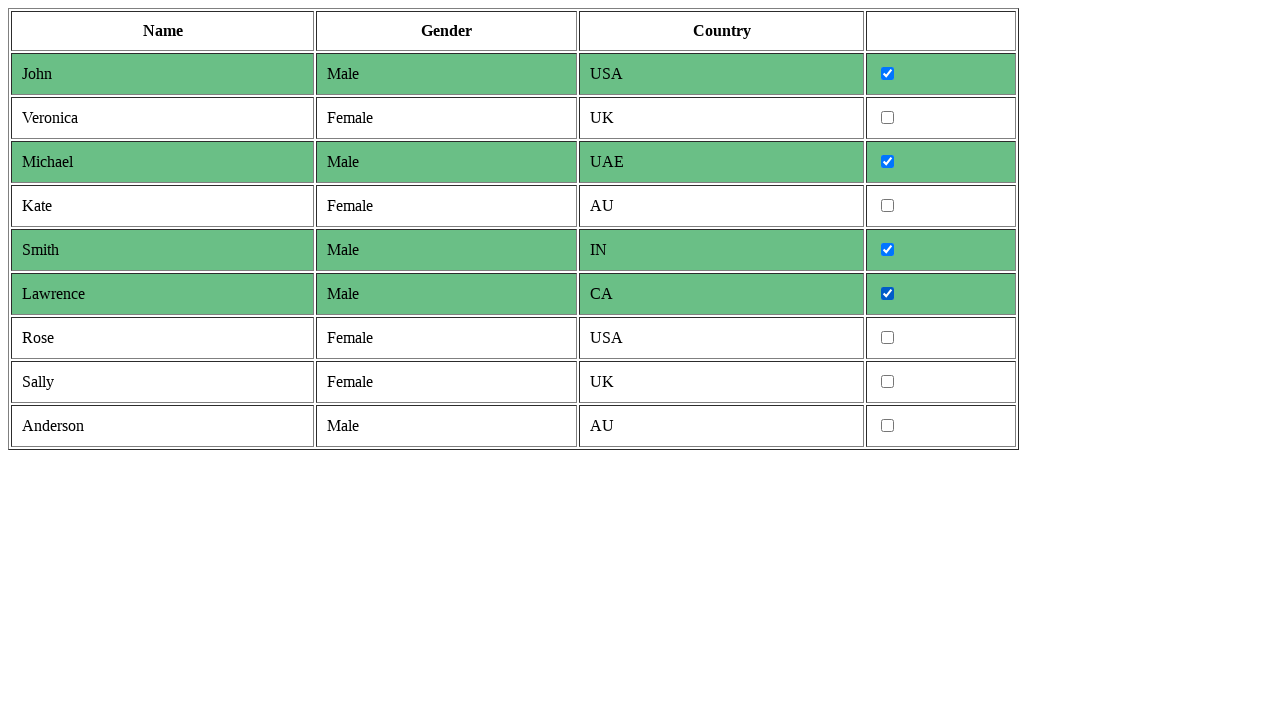

Located all cells in data row
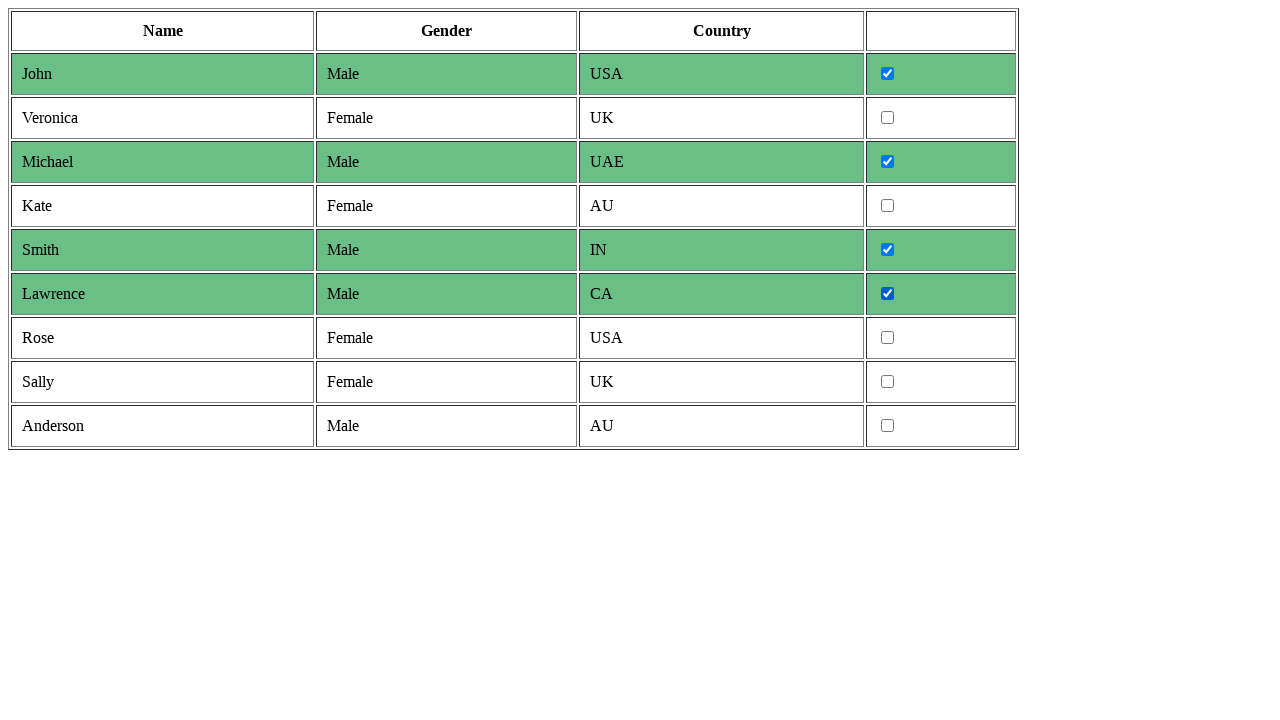

Retrieved gender value: Female
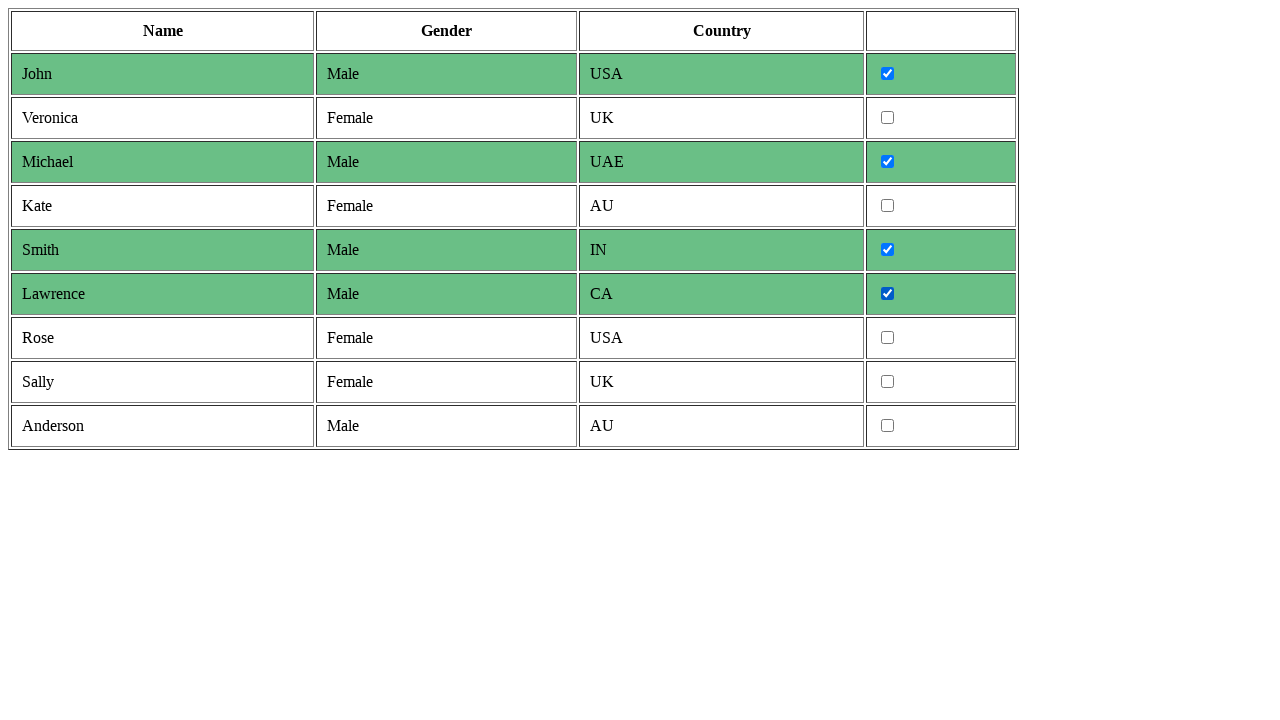

Checked for header cells in row
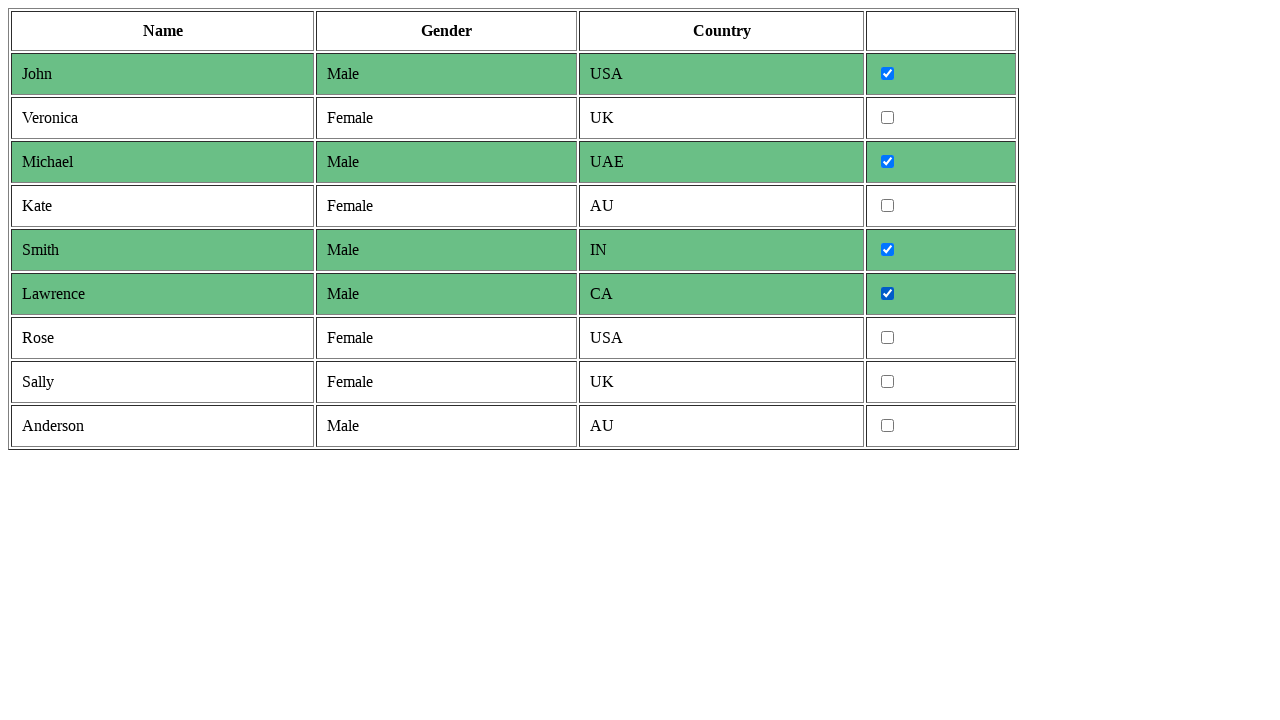

Located all cells in data row
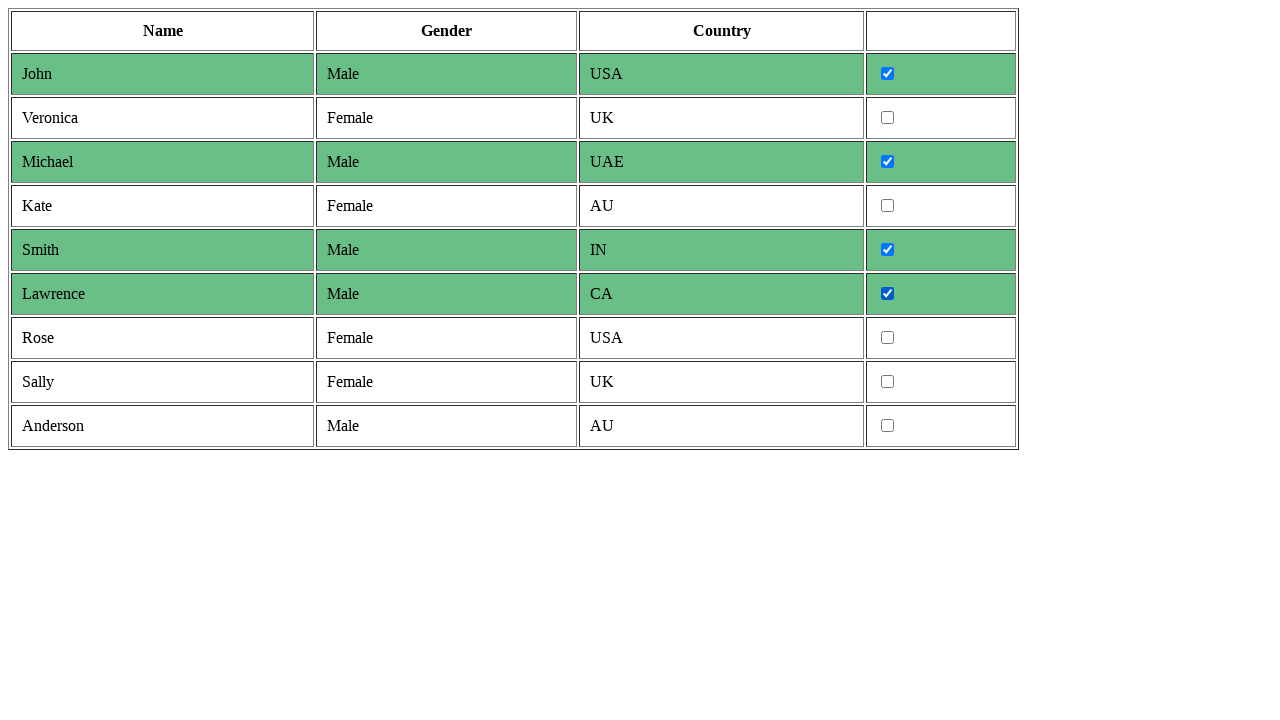

Retrieved gender value: Female
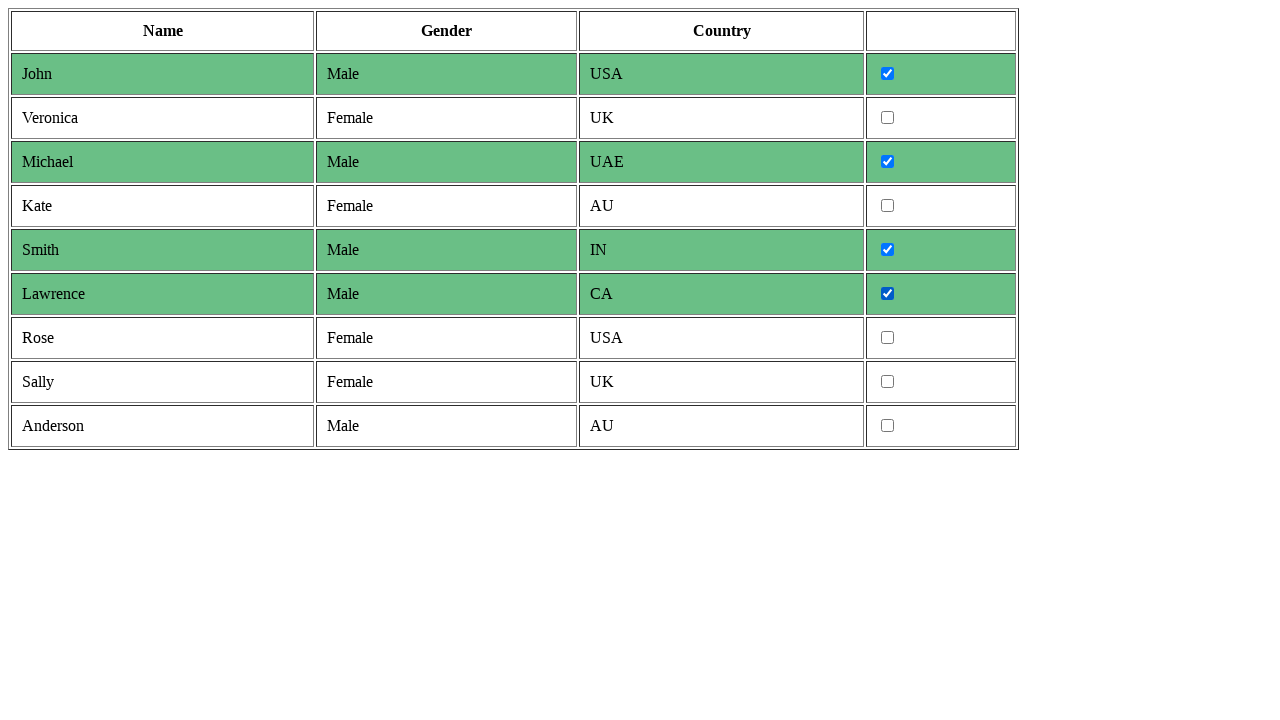

Checked for header cells in row
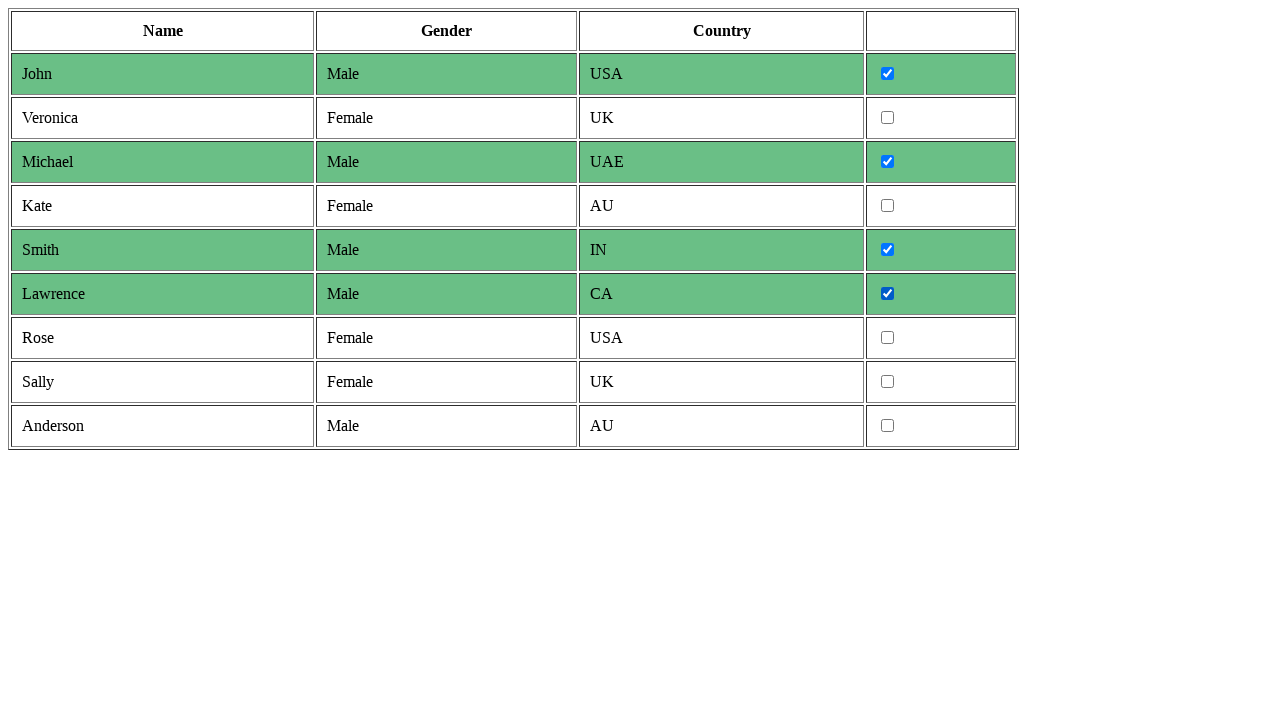

Located all cells in data row
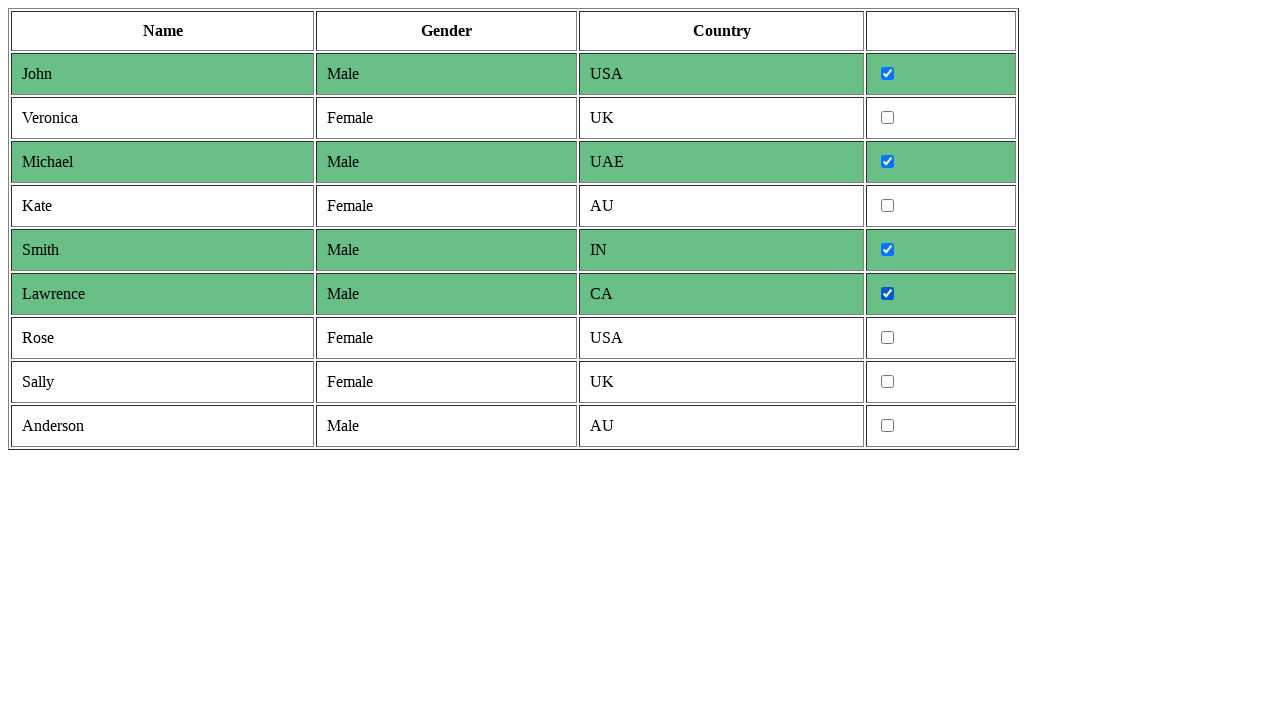

Retrieved gender value: Male
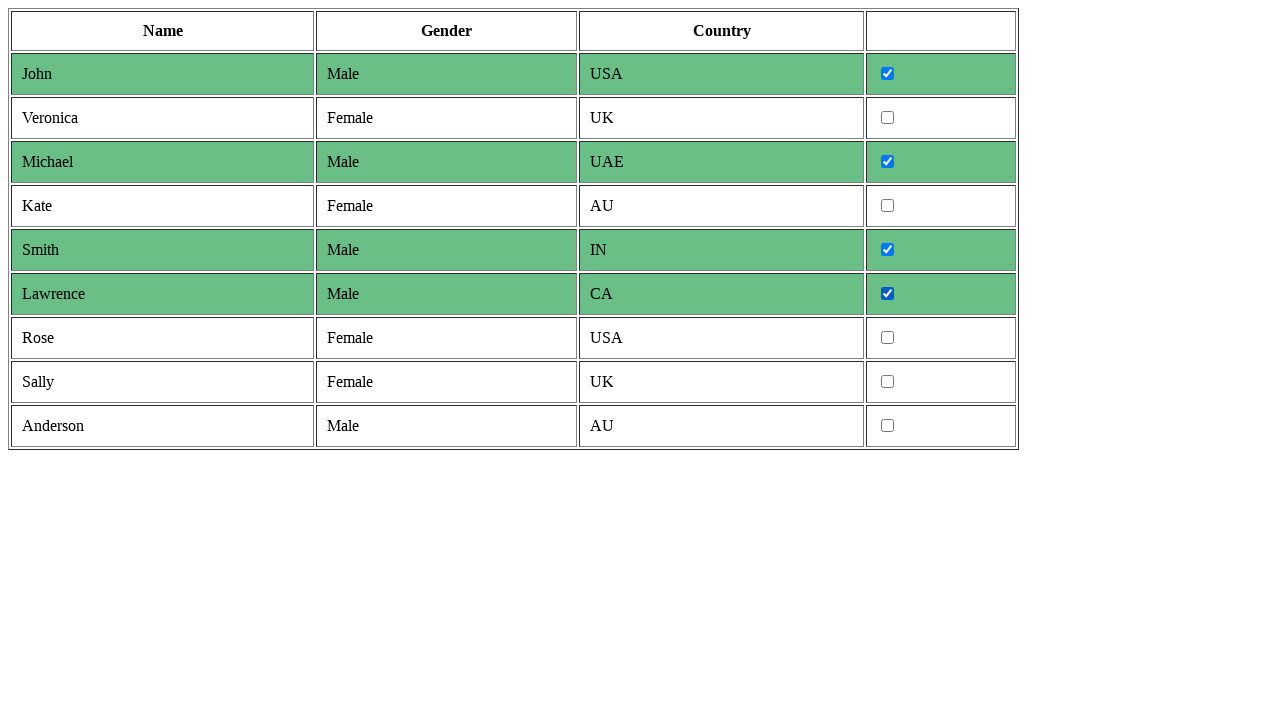

Located checkbox for Male row
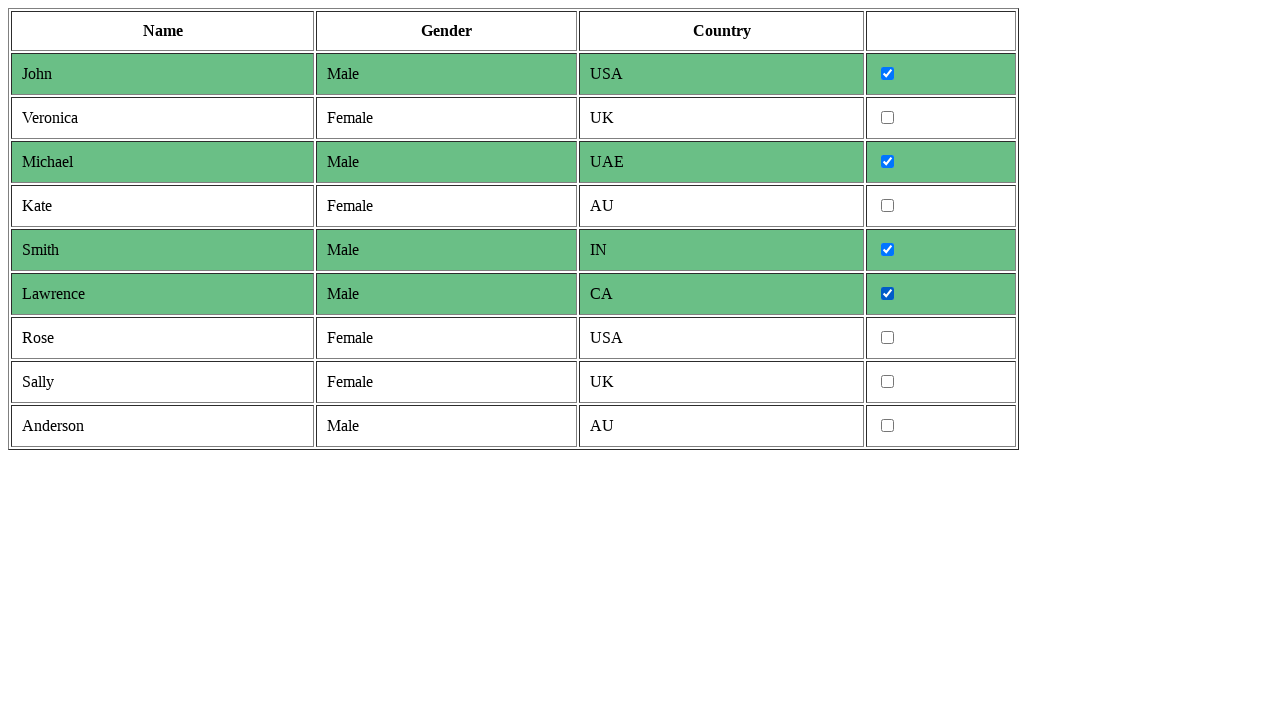

Clicked checkbox for Male row at (888, 426) on tr >> nth=9 >> td >> nth=3 >> input
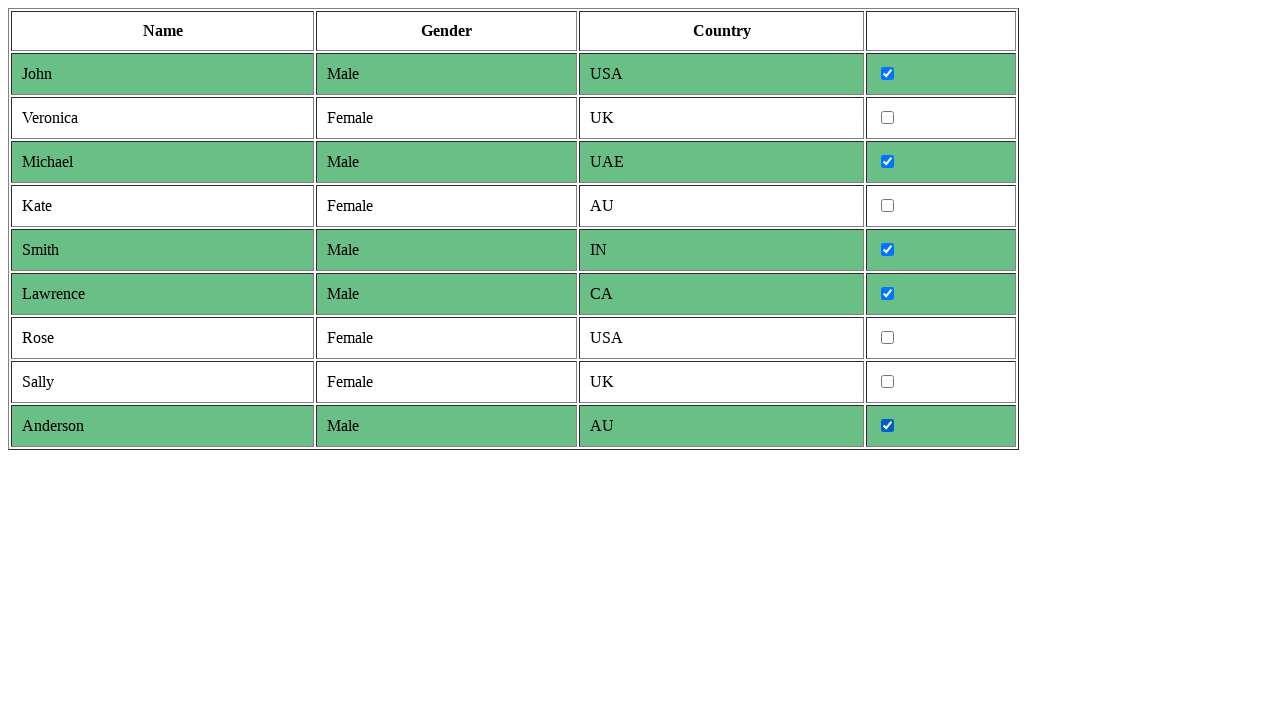

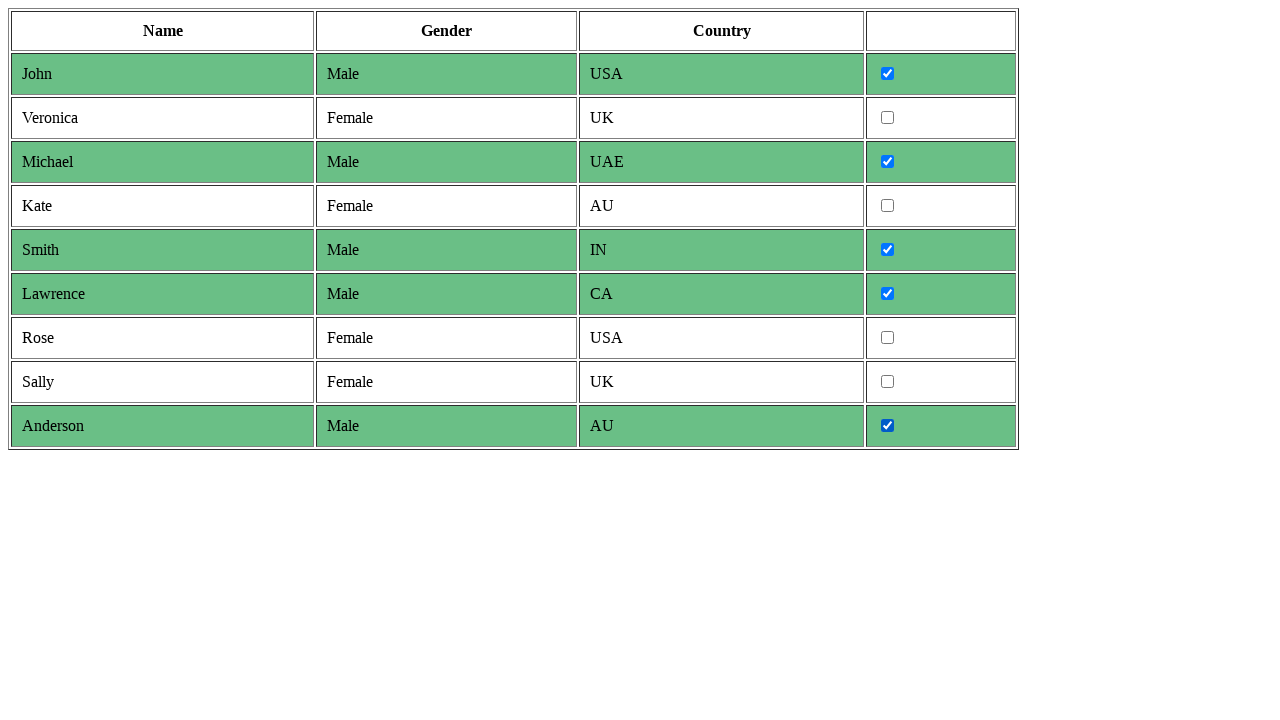